Tests slider widget interaction by navigating to the slider page and adjusting the slider value using keyboard arrows

Starting URL: http://85.192.34.140:8081/

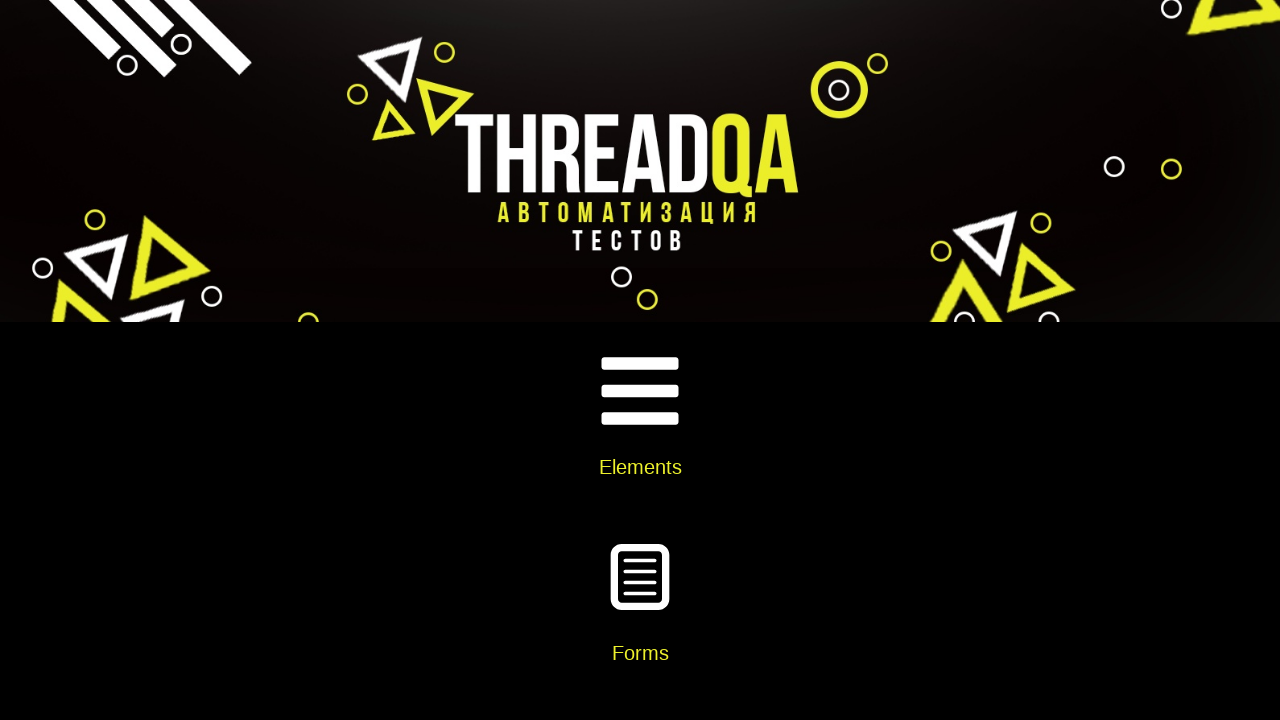

Clicked on Widgets card at (640, 360) on xpath=//div[@class='card-body']//h5[text()='Widgets']
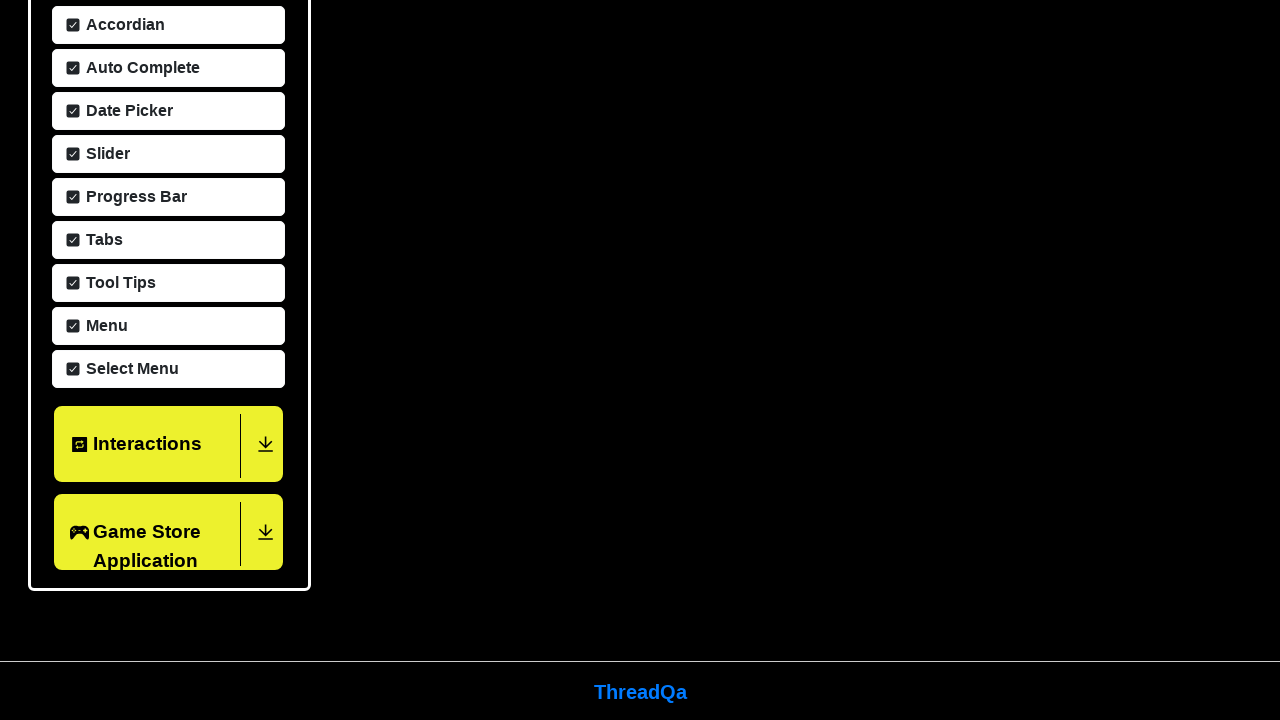

Clicked on Slider menu item at (105, 152) on xpath=//span[text()='Slider']
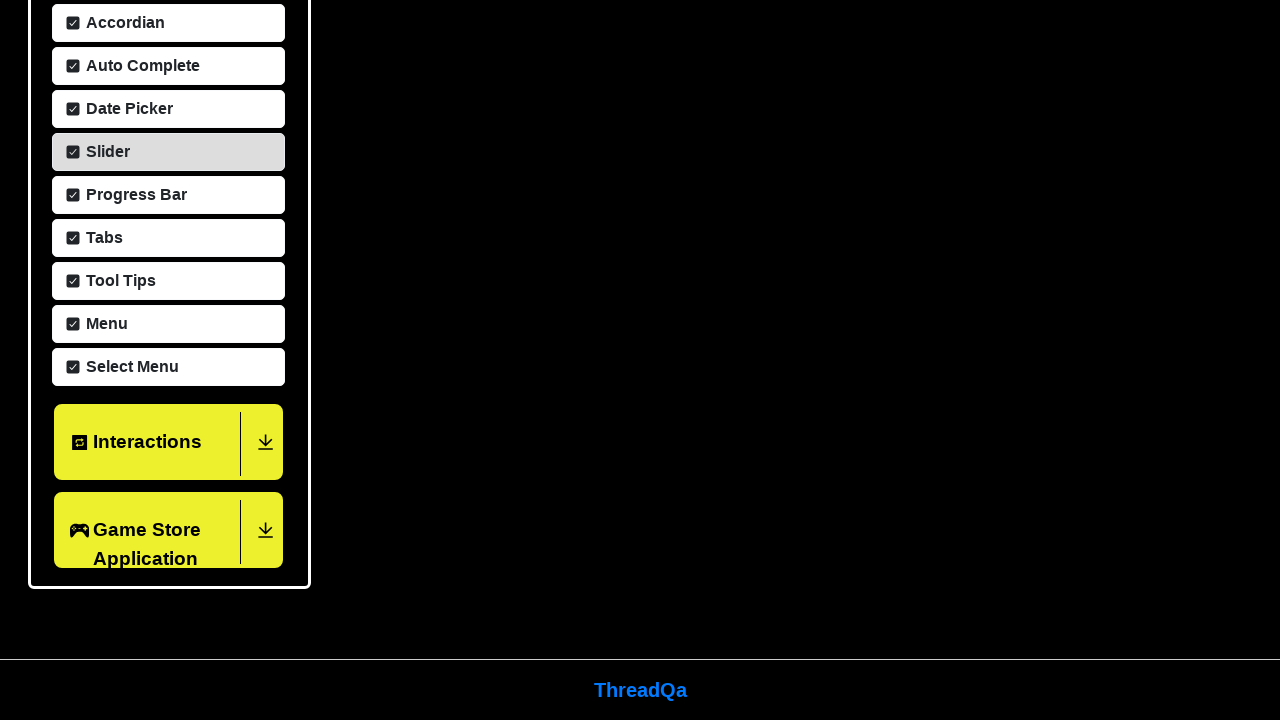

Located slider element
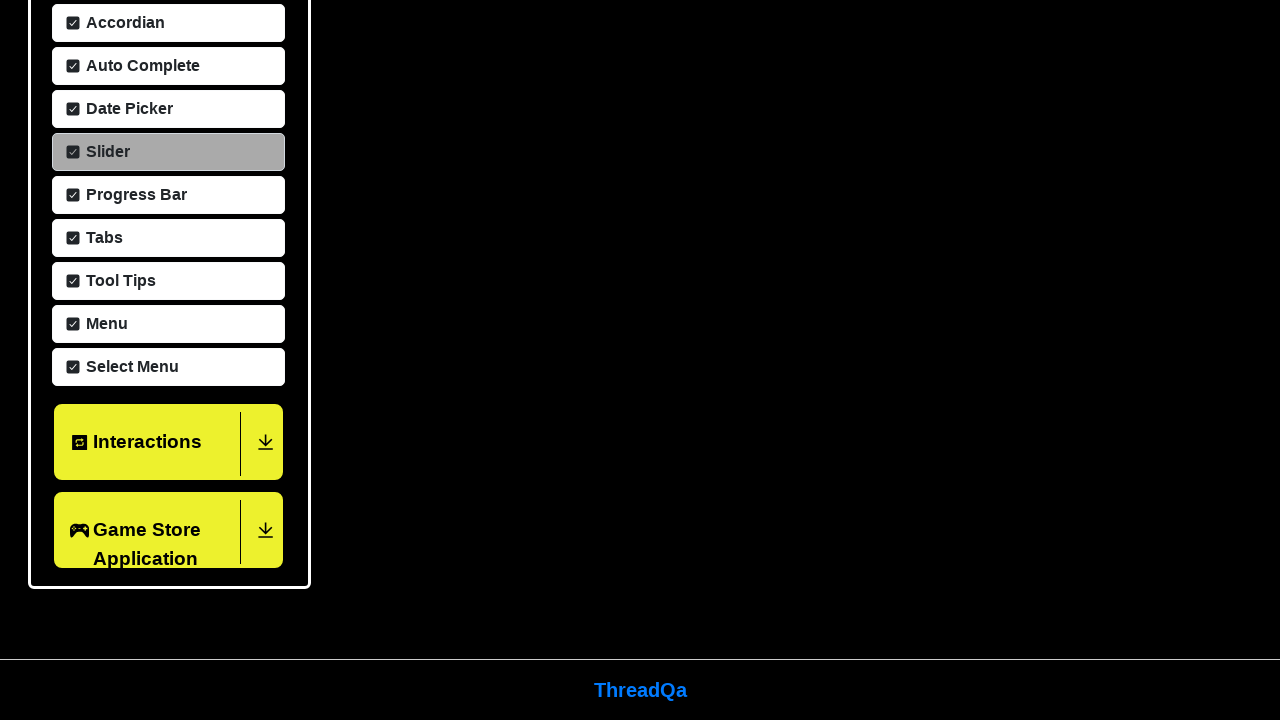

Retrieved current slider value: 25
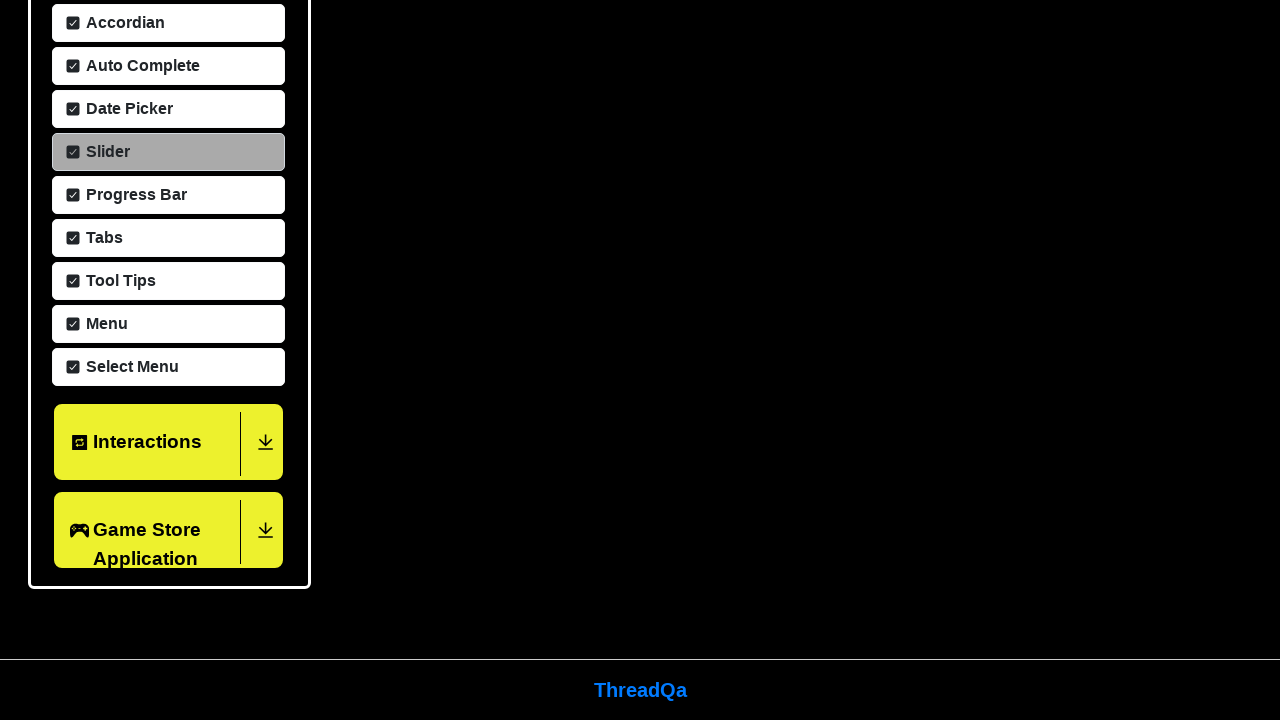

Calculated slider adjustment needed: 60 steps to reach value 85
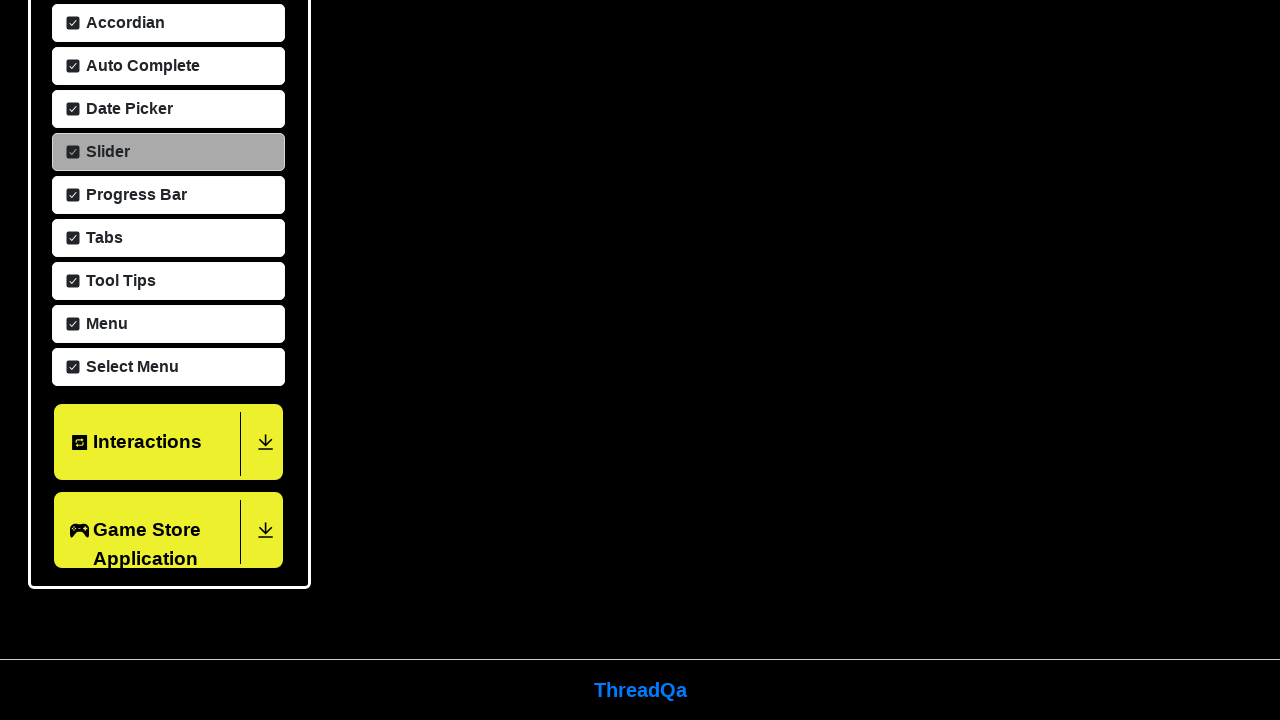

Pressed ArrowRight to increase slider value (iteration 1/60) on xpath=//input[@type='range']
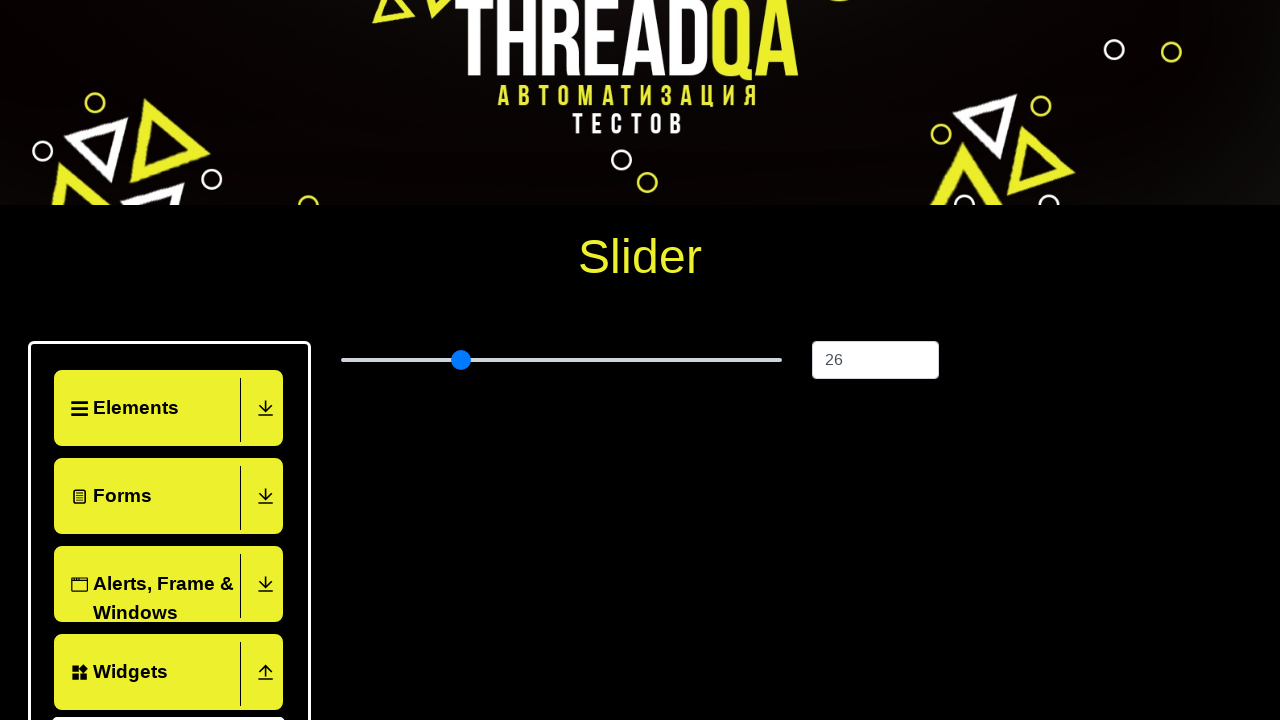

Pressed ArrowRight to increase slider value (iteration 2/60) on xpath=//input[@type='range']
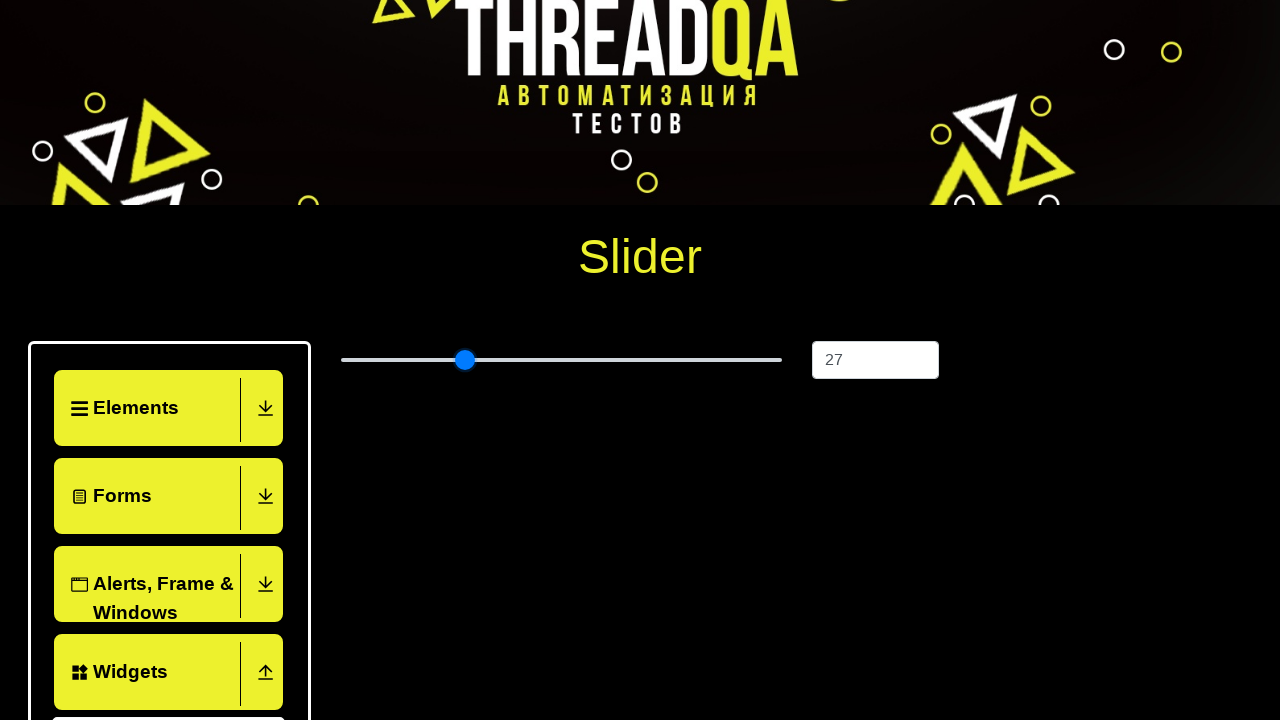

Pressed ArrowRight to increase slider value (iteration 3/60) on xpath=//input[@type='range']
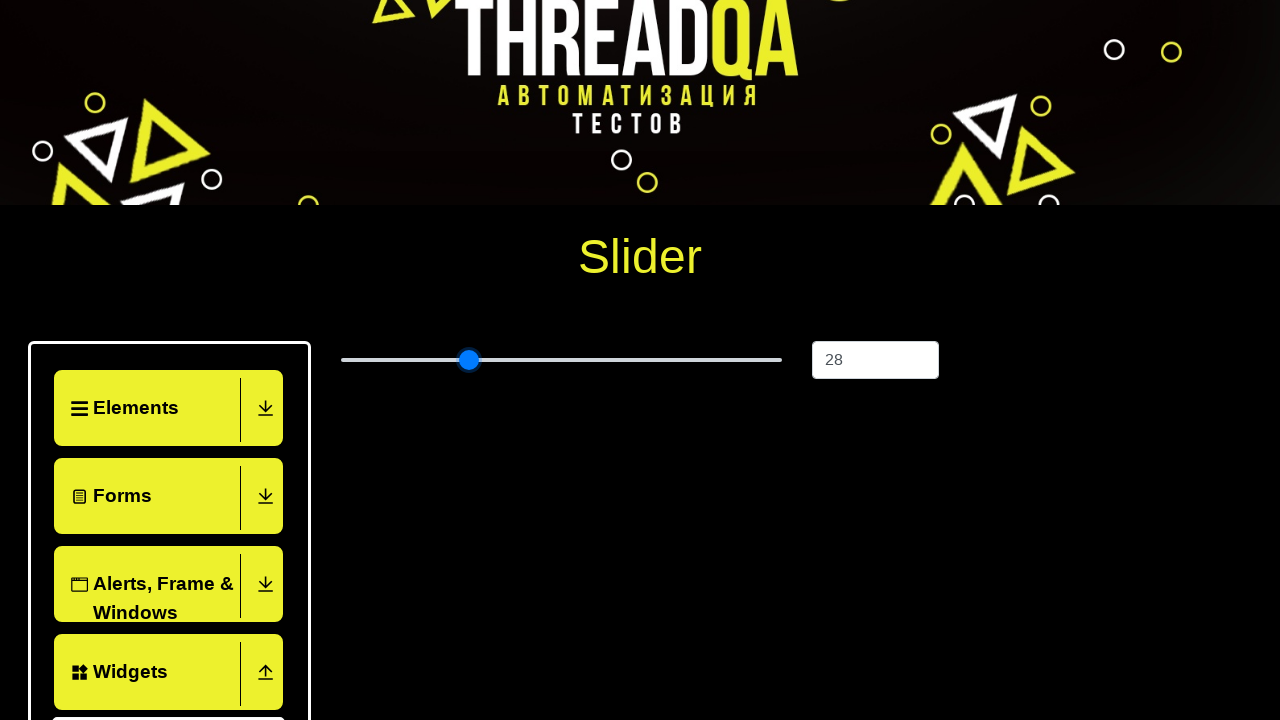

Pressed ArrowRight to increase slider value (iteration 4/60) on xpath=//input[@type='range']
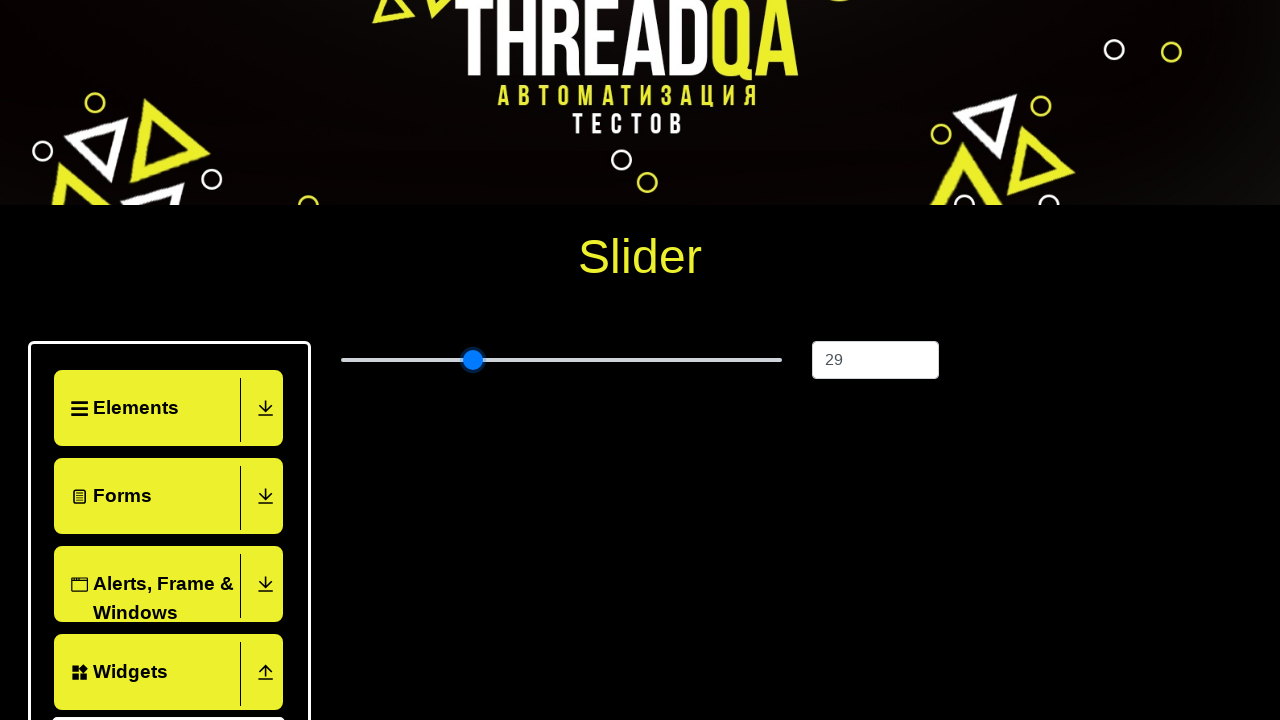

Pressed ArrowRight to increase slider value (iteration 5/60) on xpath=//input[@type='range']
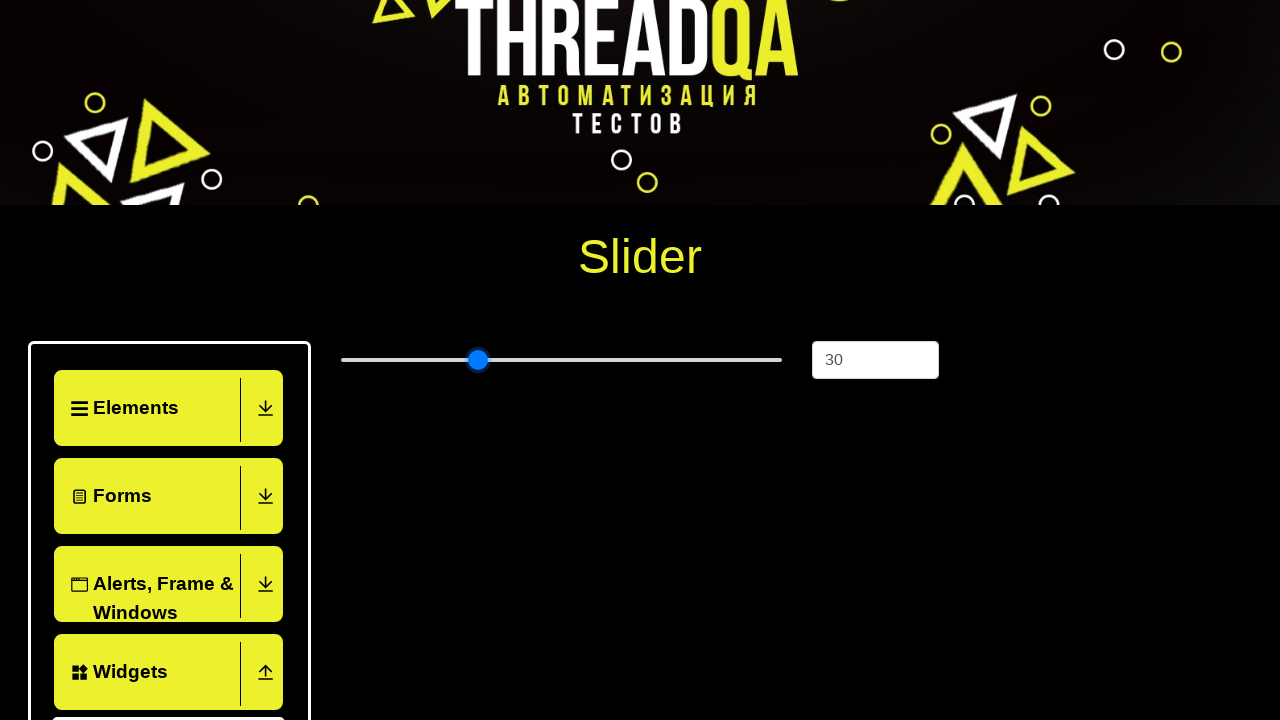

Pressed ArrowRight to increase slider value (iteration 6/60) on xpath=//input[@type='range']
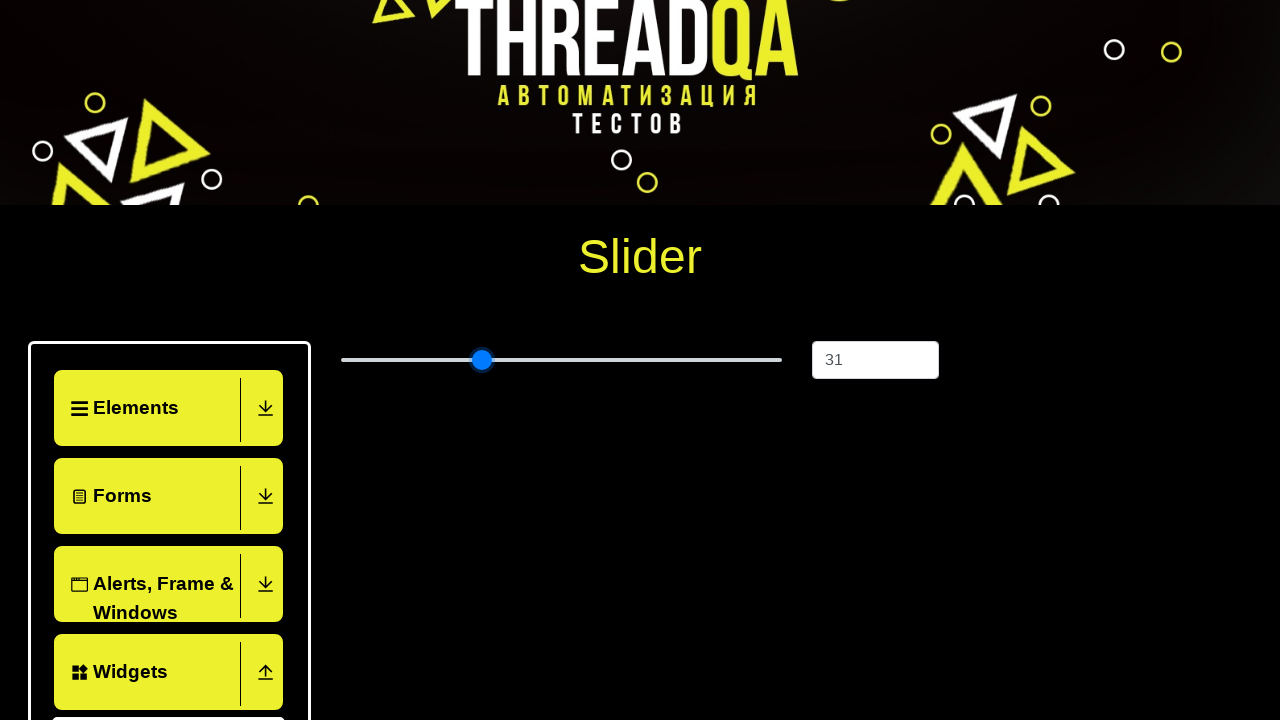

Pressed ArrowRight to increase slider value (iteration 7/60) on xpath=//input[@type='range']
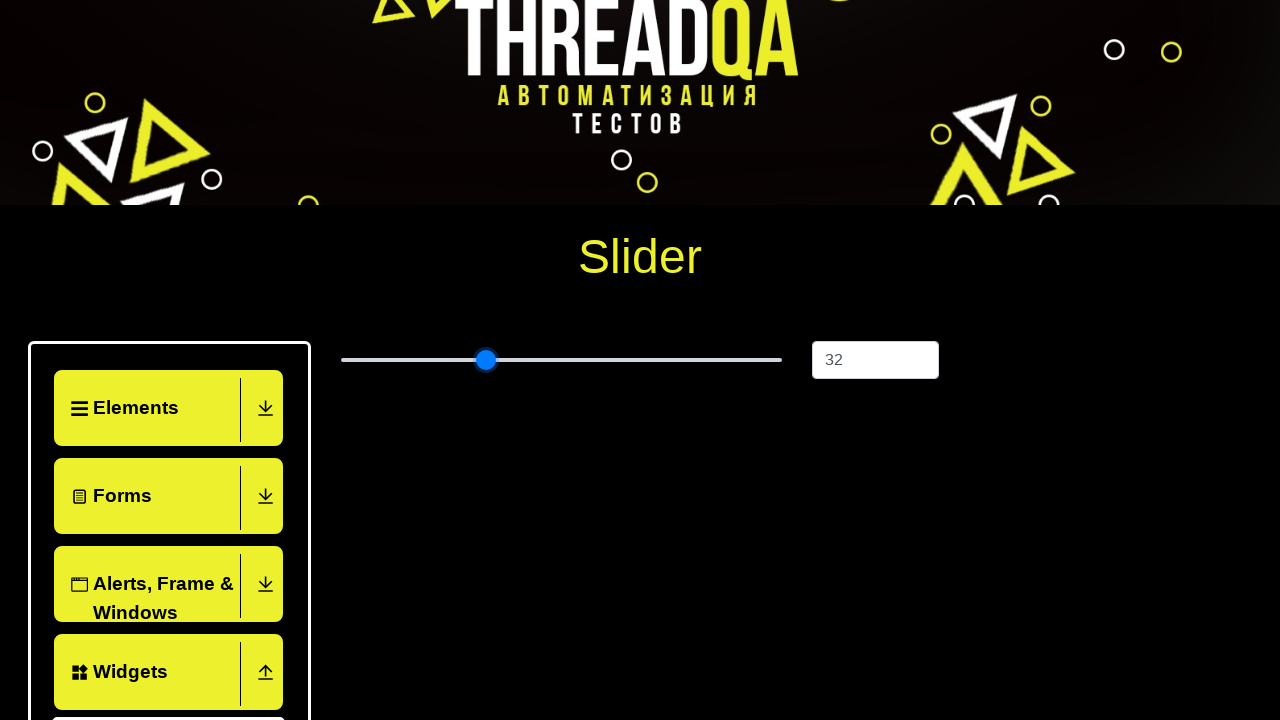

Pressed ArrowRight to increase slider value (iteration 8/60) on xpath=//input[@type='range']
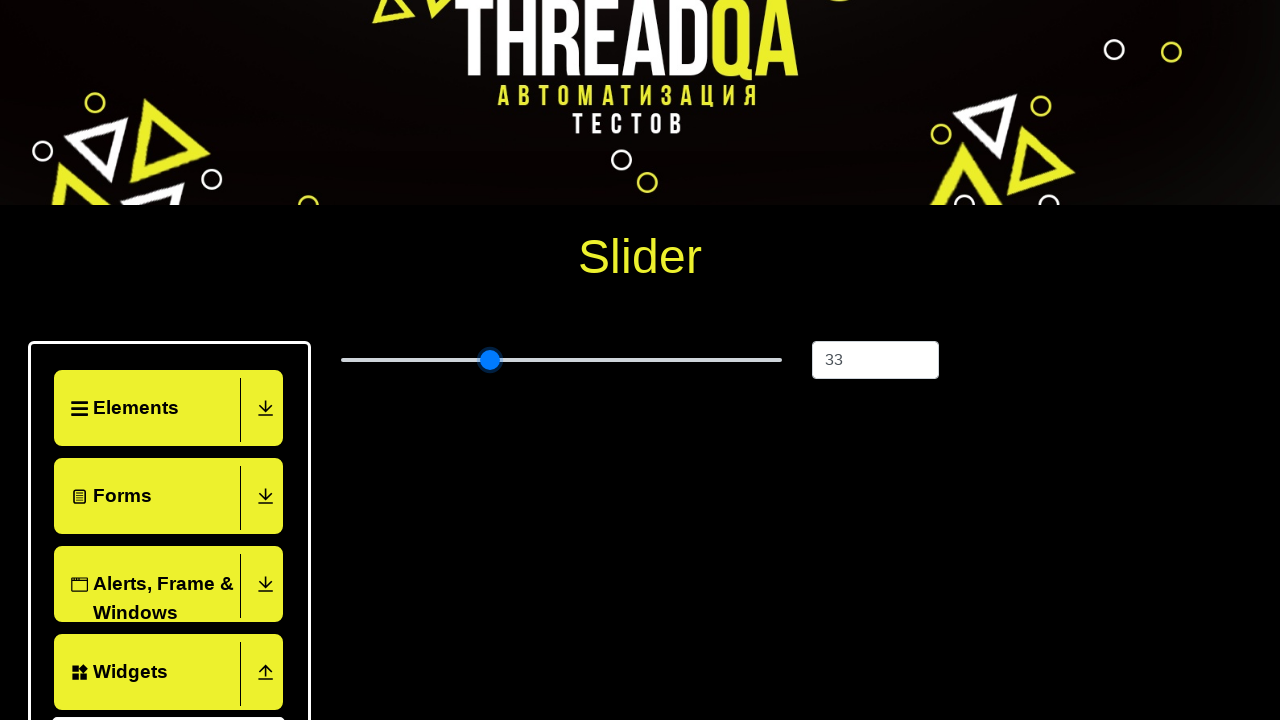

Pressed ArrowRight to increase slider value (iteration 9/60) on xpath=//input[@type='range']
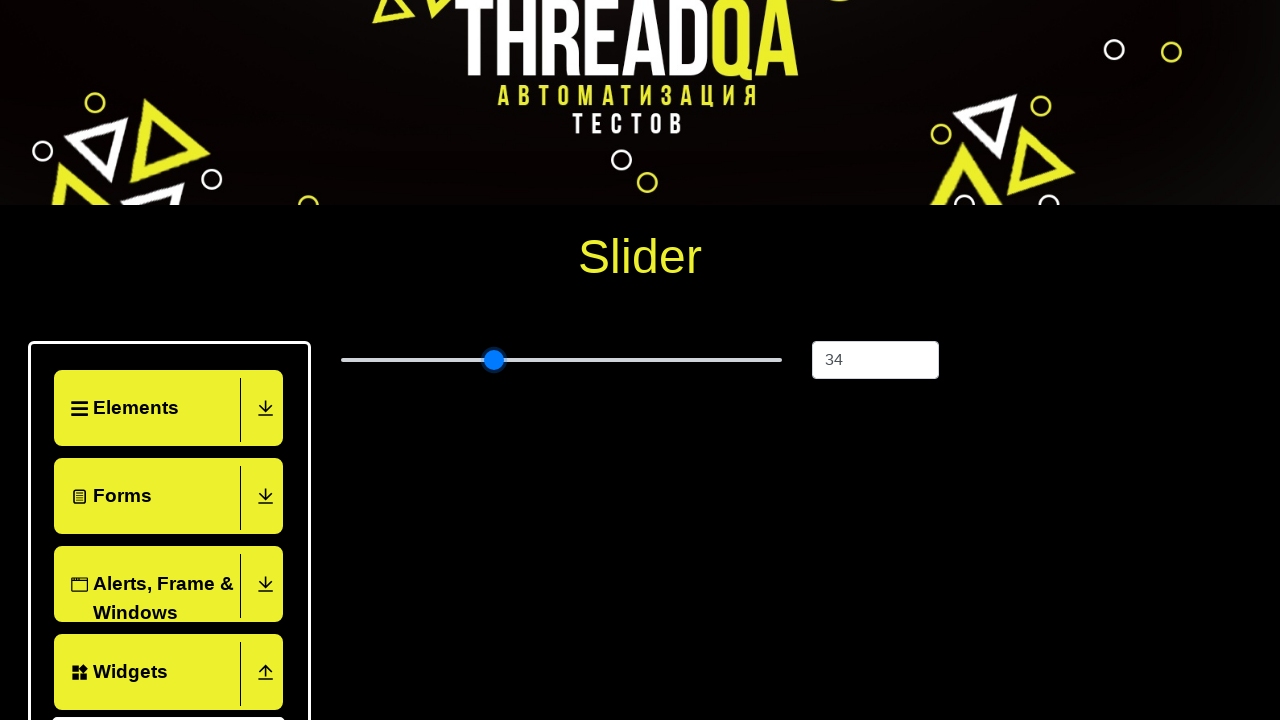

Pressed ArrowRight to increase slider value (iteration 10/60) on xpath=//input[@type='range']
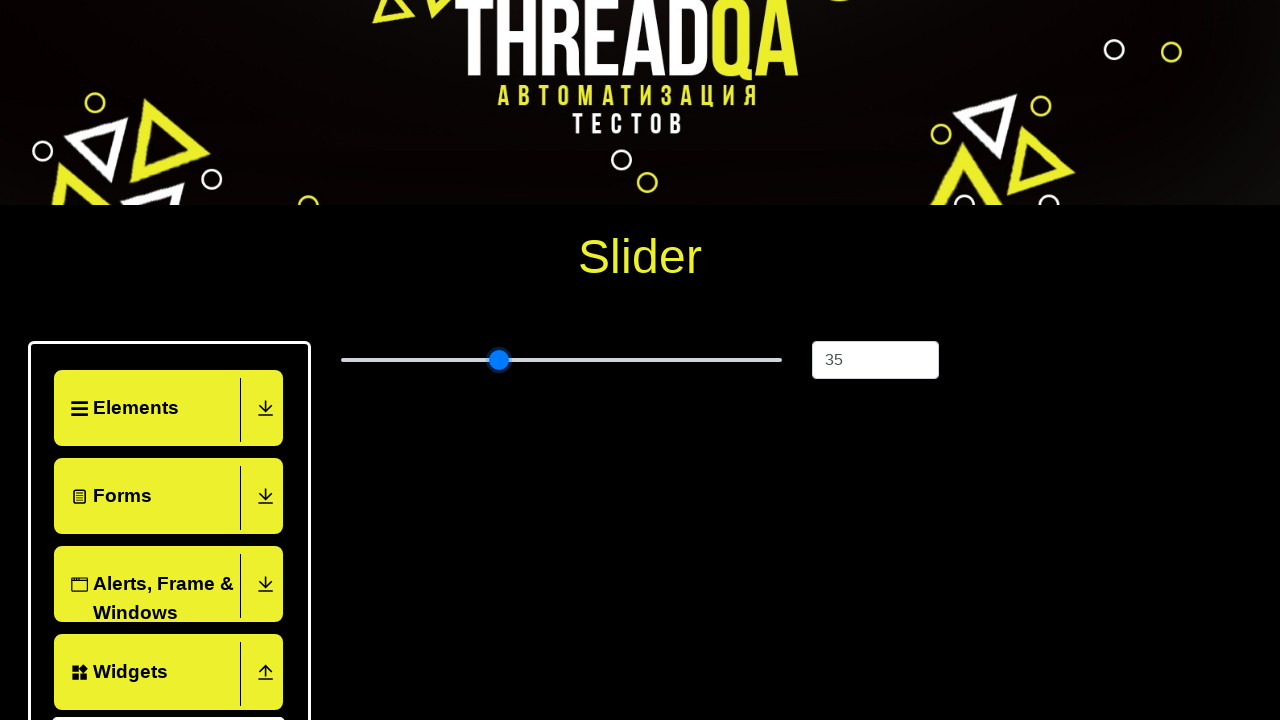

Pressed ArrowRight to increase slider value (iteration 11/60) on xpath=//input[@type='range']
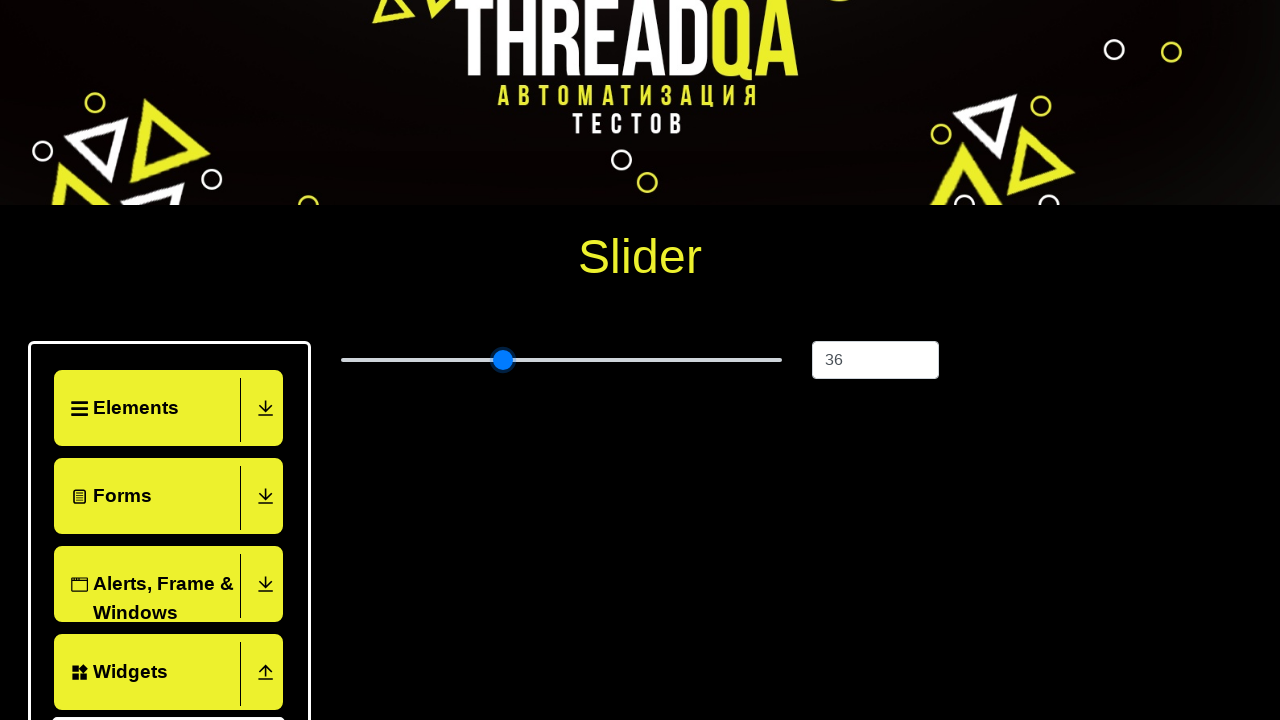

Pressed ArrowRight to increase slider value (iteration 12/60) on xpath=//input[@type='range']
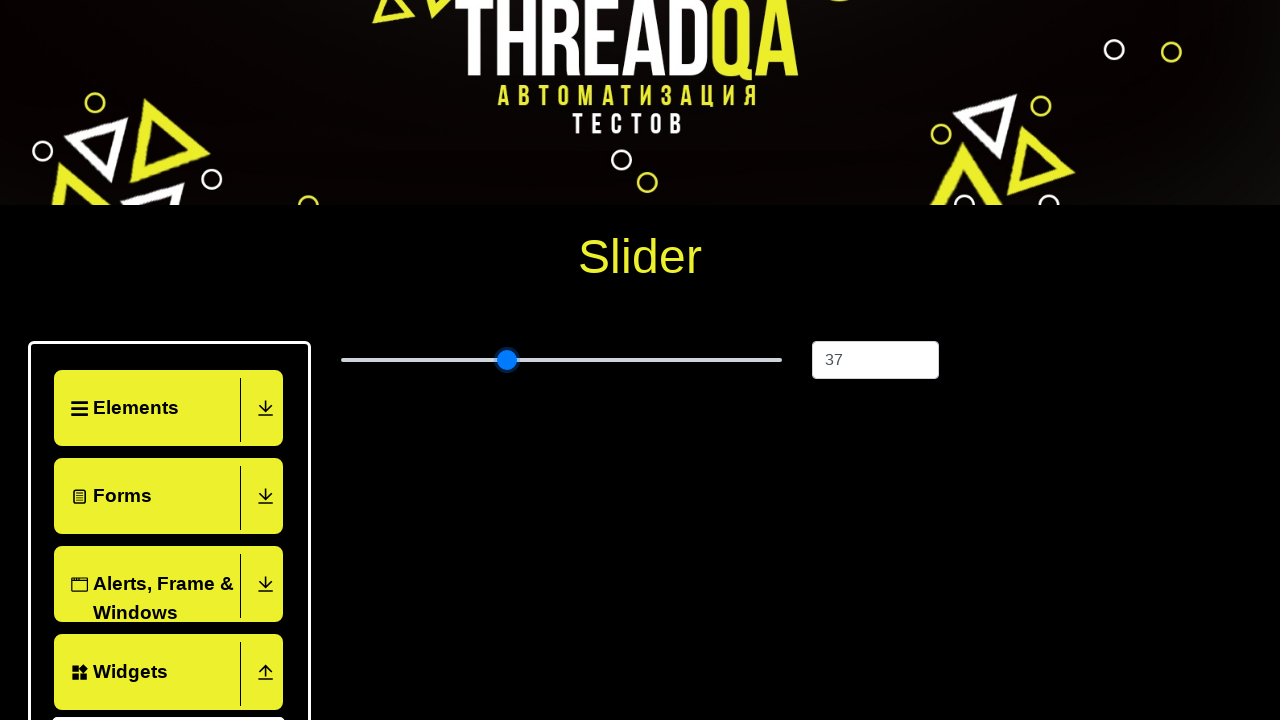

Pressed ArrowRight to increase slider value (iteration 13/60) on xpath=//input[@type='range']
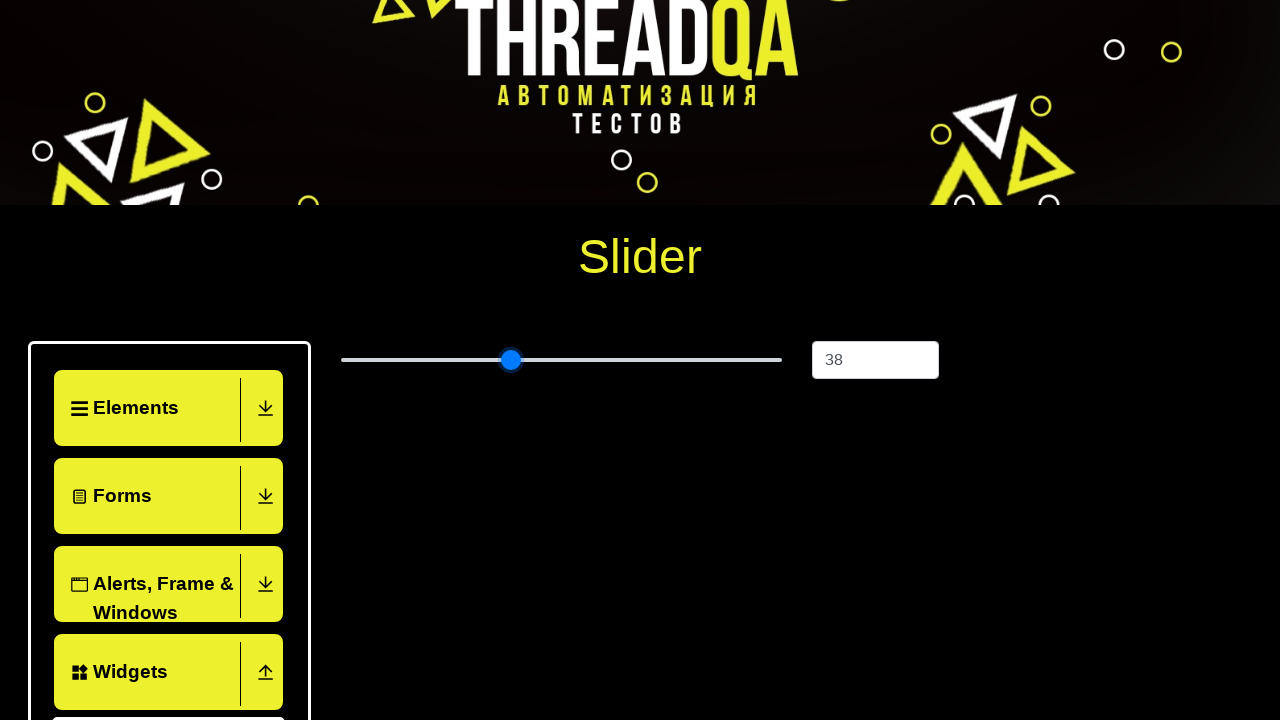

Pressed ArrowRight to increase slider value (iteration 14/60) on xpath=//input[@type='range']
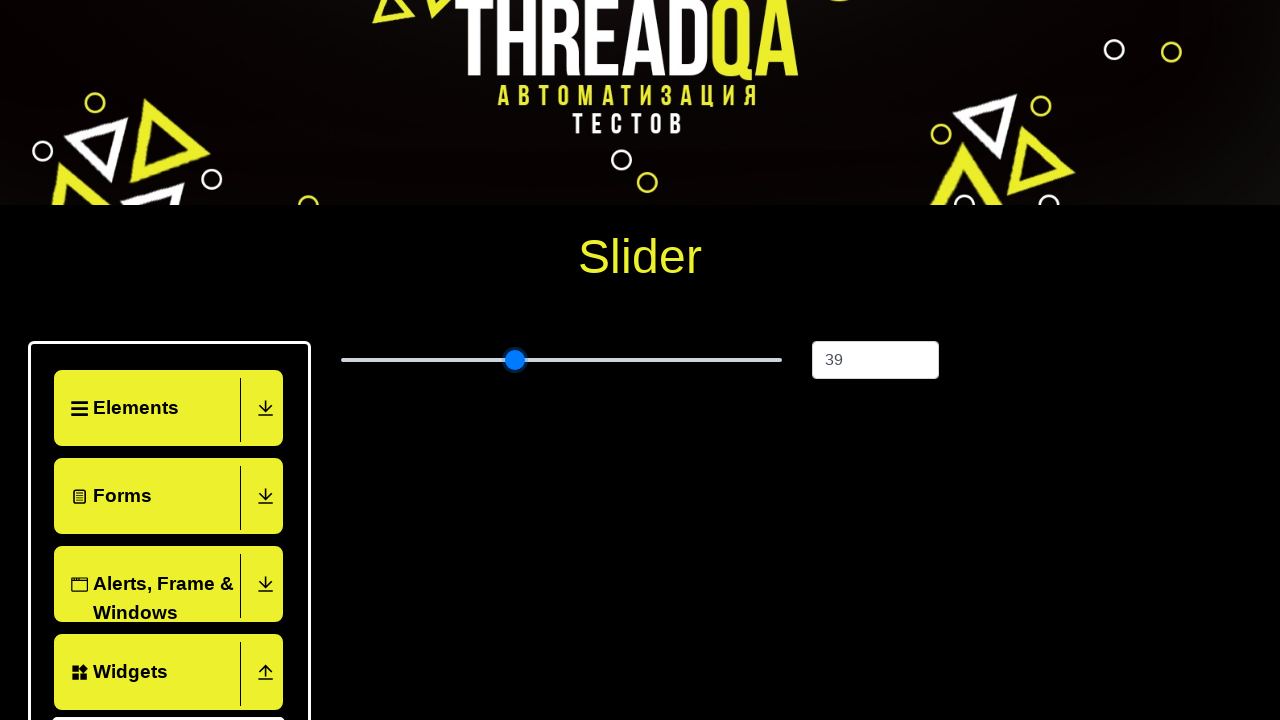

Pressed ArrowRight to increase slider value (iteration 15/60) on xpath=//input[@type='range']
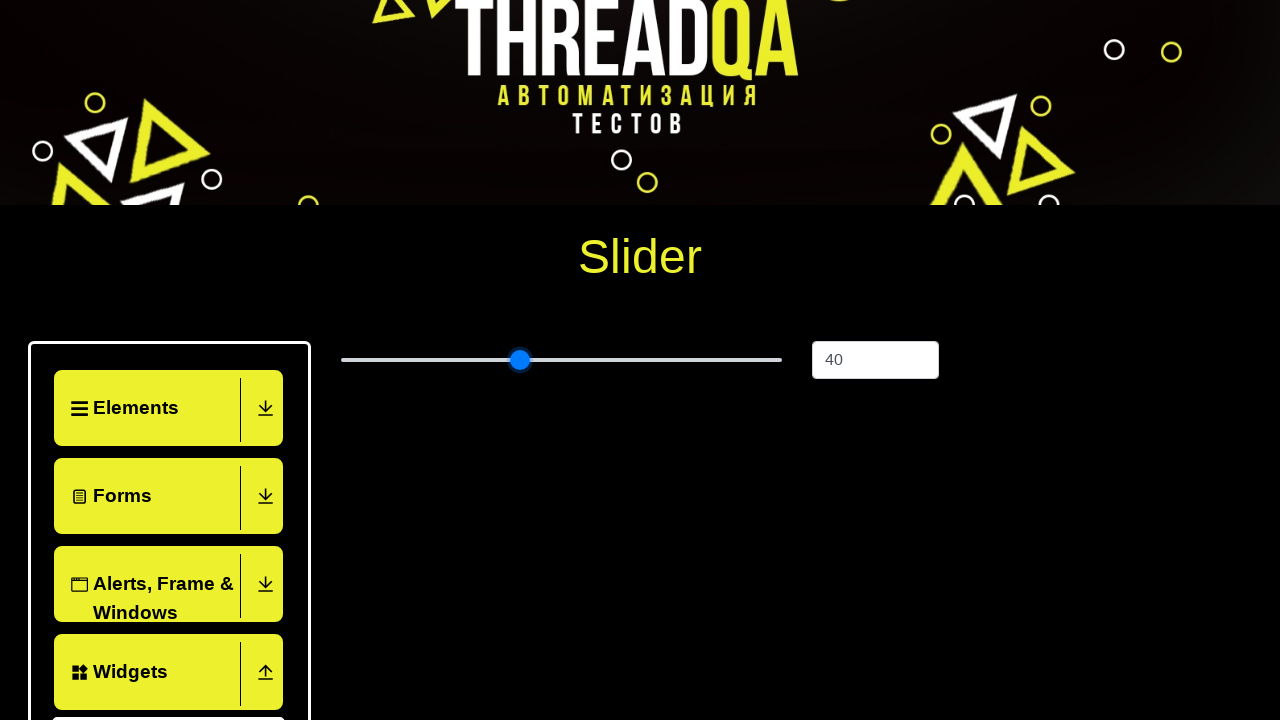

Pressed ArrowRight to increase slider value (iteration 16/60) on xpath=//input[@type='range']
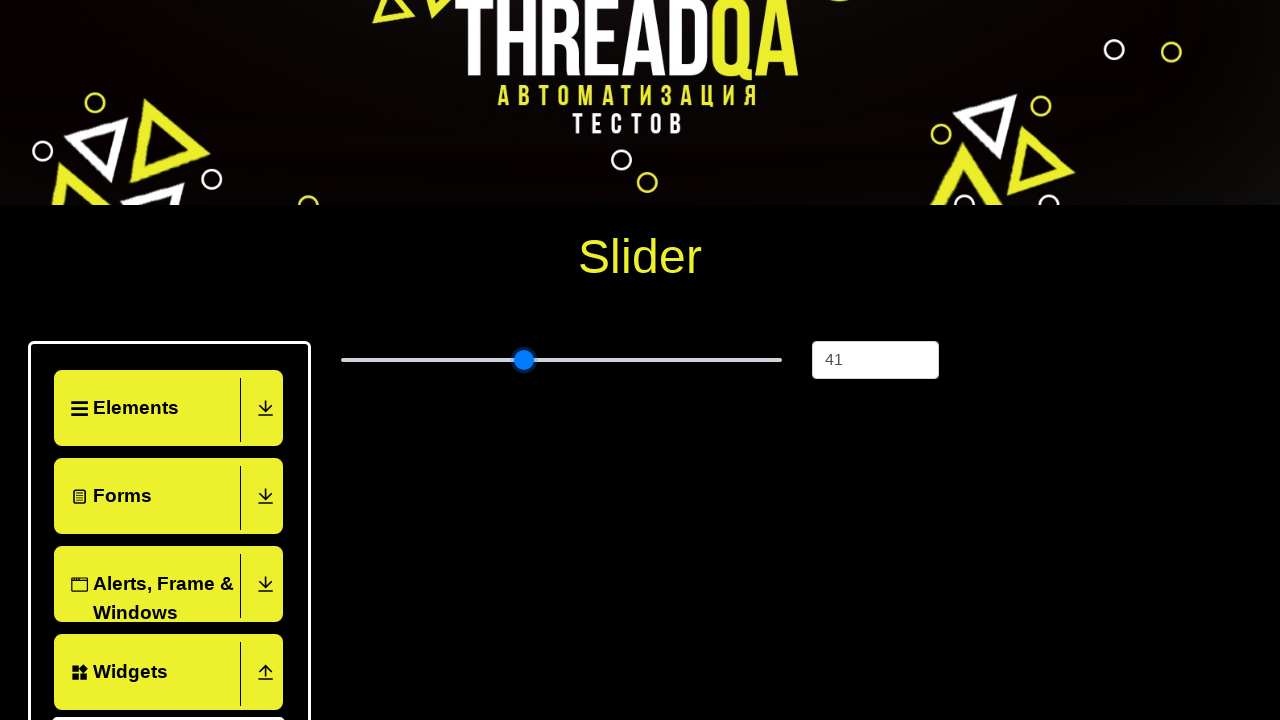

Pressed ArrowRight to increase slider value (iteration 17/60) on xpath=//input[@type='range']
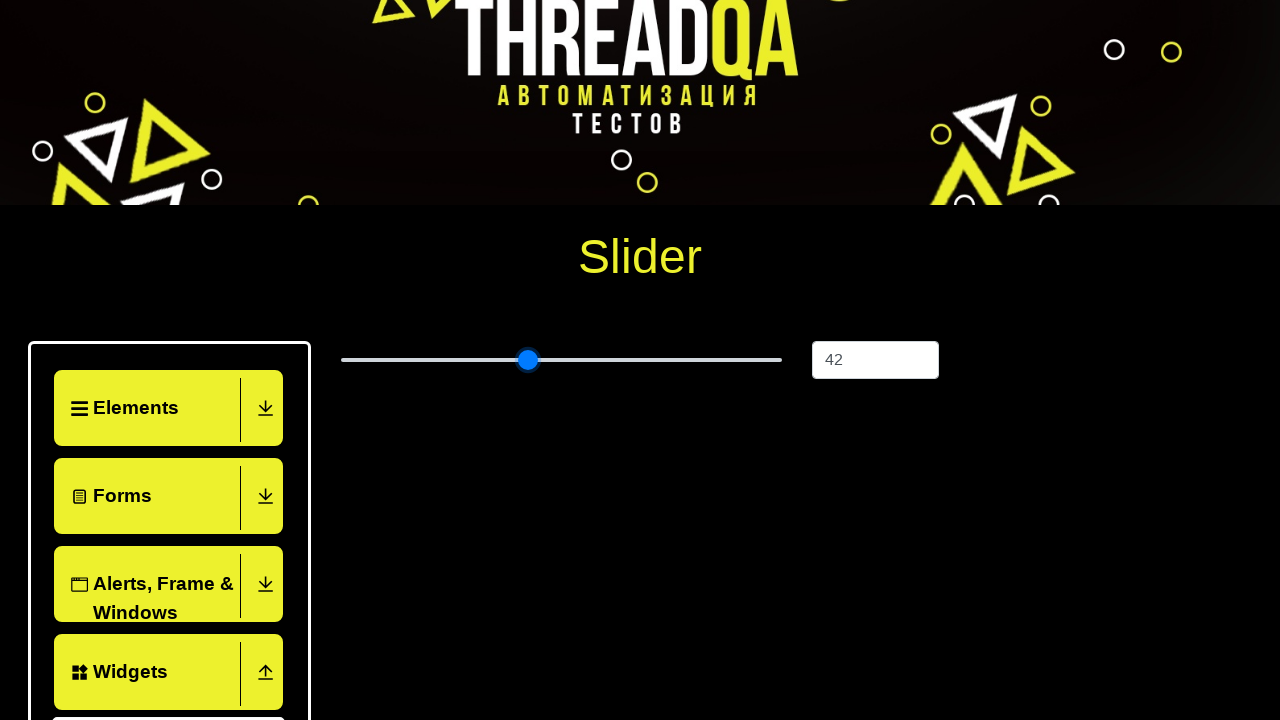

Pressed ArrowRight to increase slider value (iteration 18/60) on xpath=//input[@type='range']
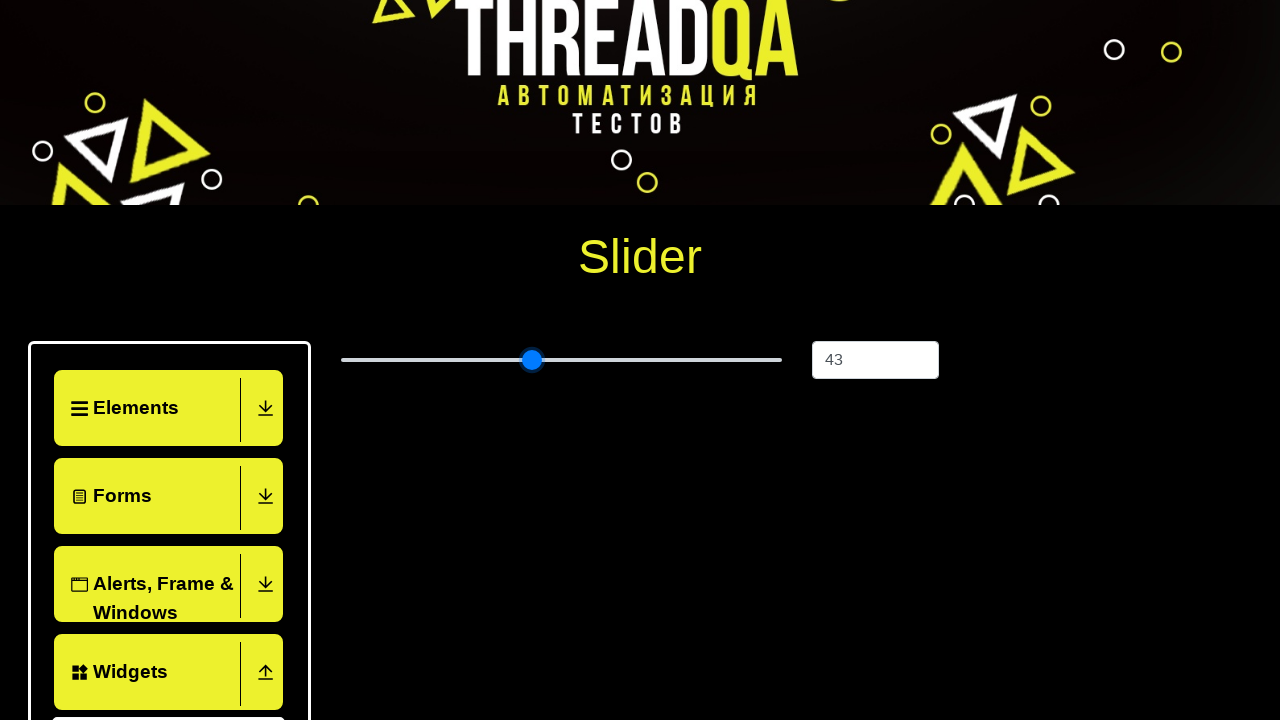

Pressed ArrowRight to increase slider value (iteration 19/60) on xpath=//input[@type='range']
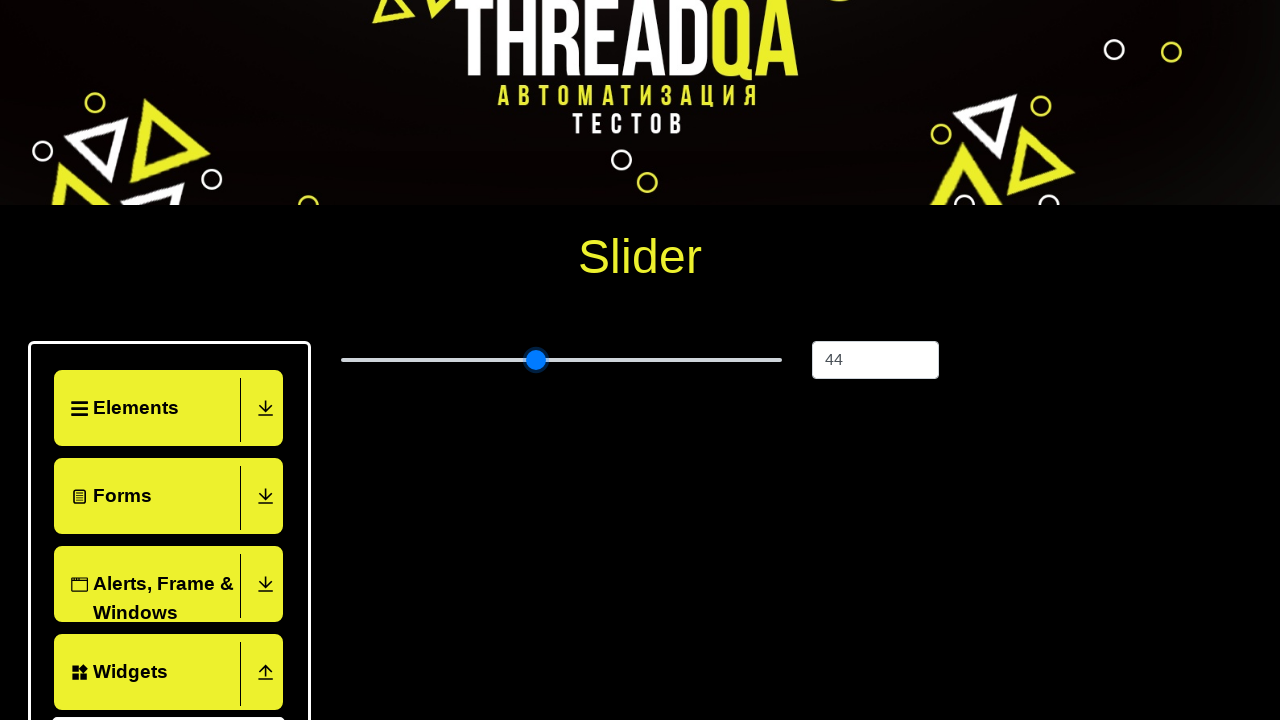

Pressed ArrowRight to increase slider value (iteration 20/60) on xpath=//input[@type='range']
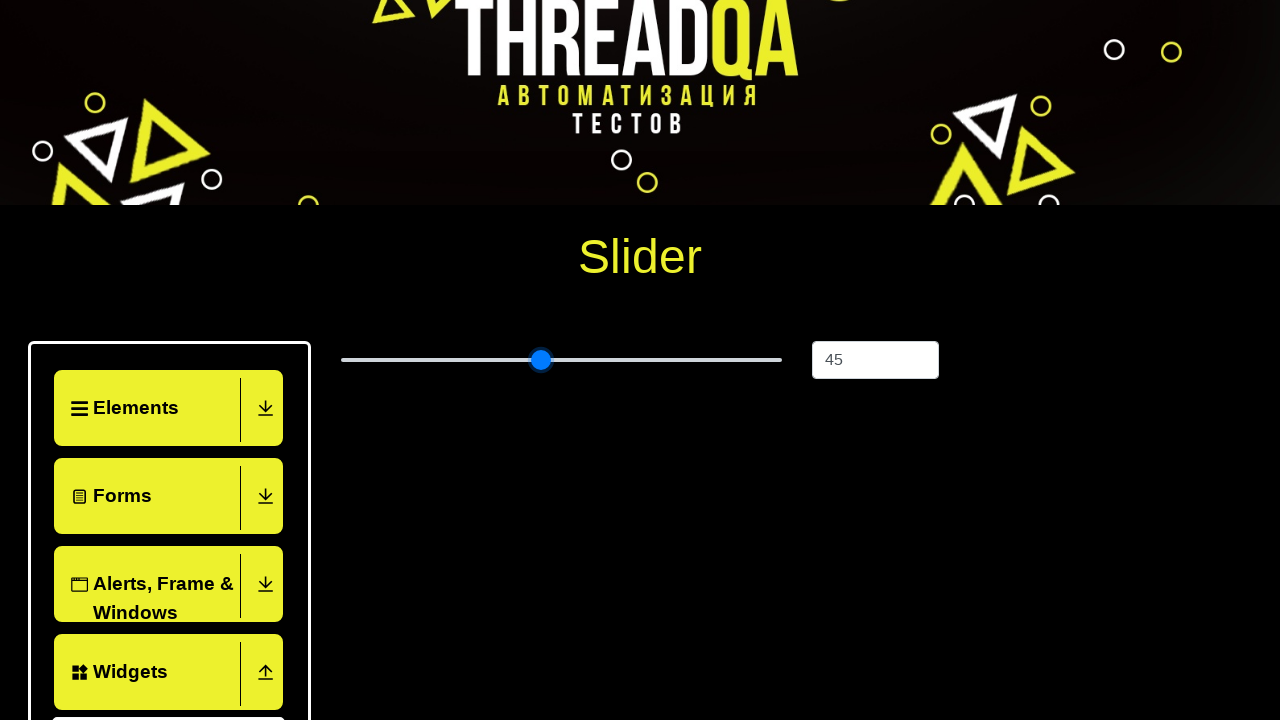

Pressed ArrowRight to increase slider value (iteration 21/60) on xpath=//input[@type='range']
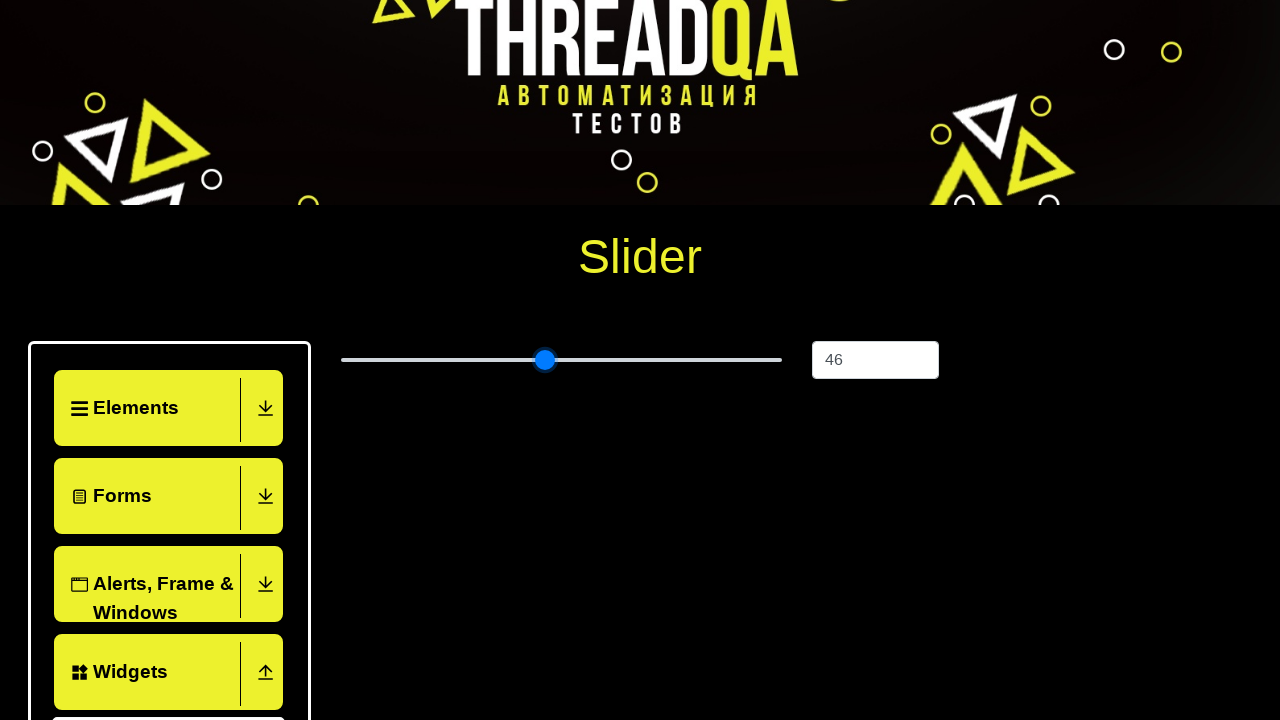

Pressed ArrowRight to increase slider value (iteration 22/60) on xpath=//input[@type='range']
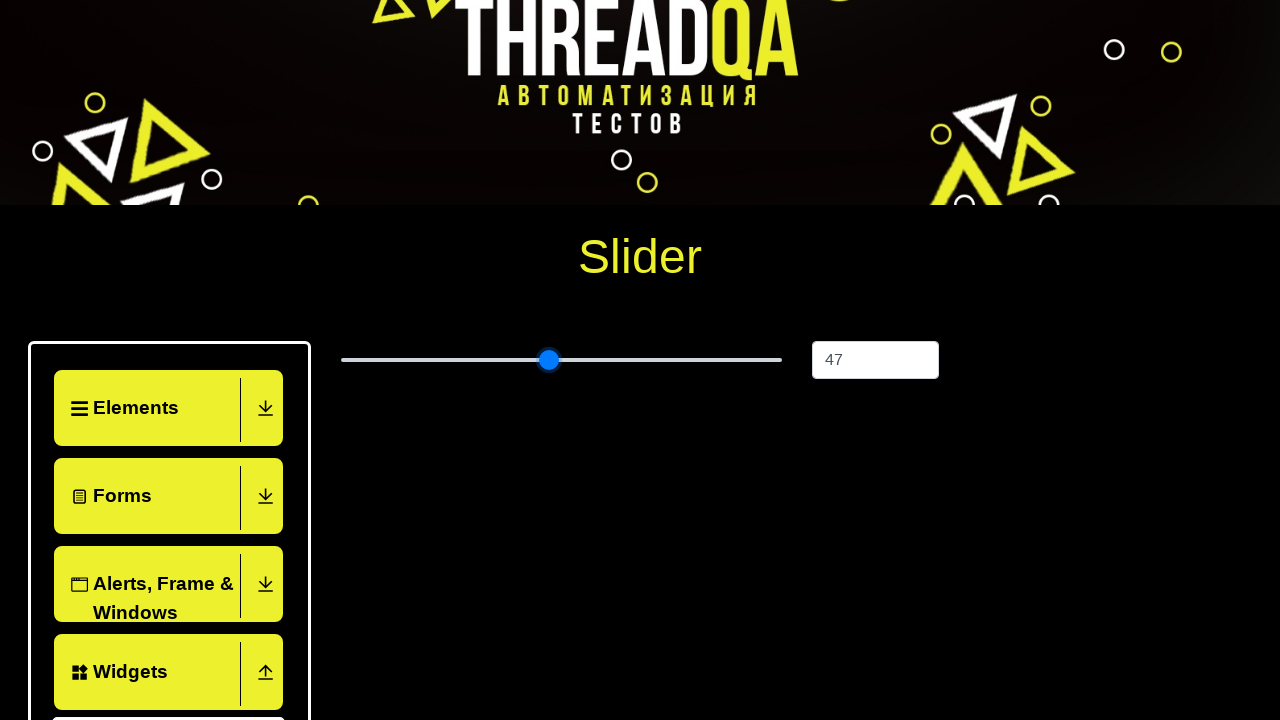

Pressed ArrowRight to increase slider value (iteration 23/60) on xpath=//input[@type='range']
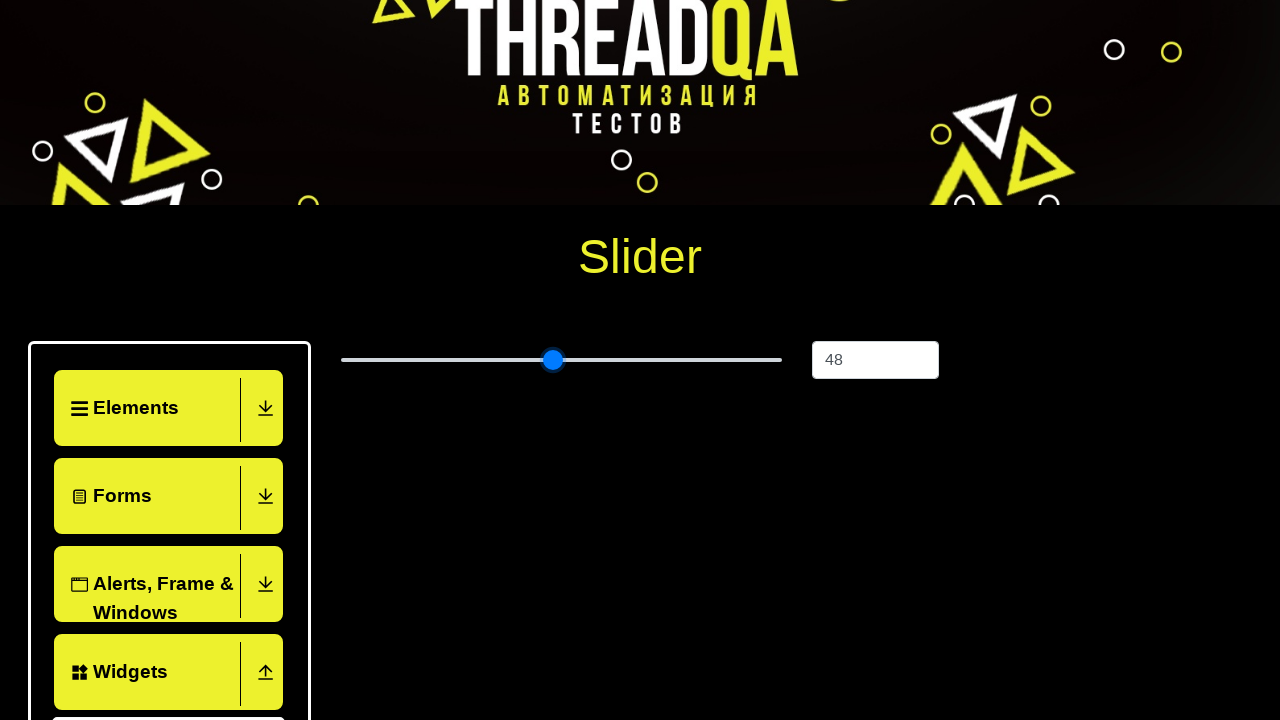

Pressed ArrowRight to increase slider value (iteration 24/60) on xpath=//input[@type='range']
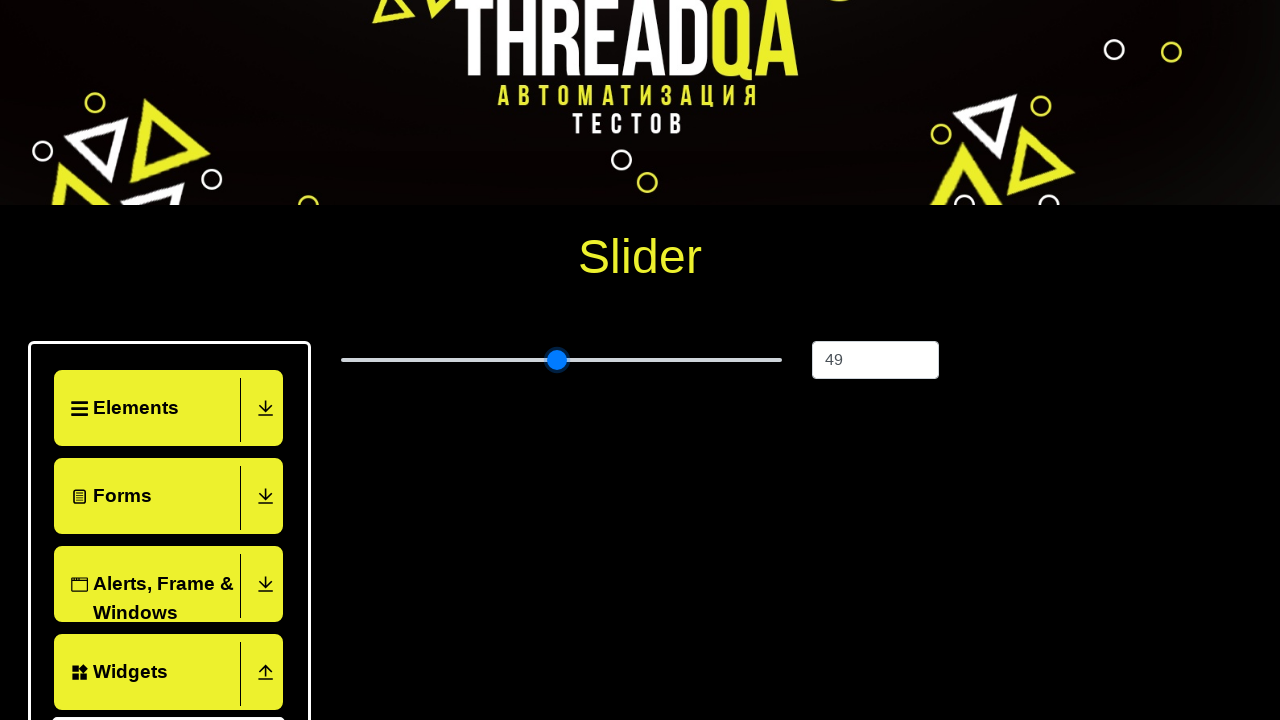

Pressed ArrowRight to increase slider value (iteration 25/60) on xpath=//input[@type='range']
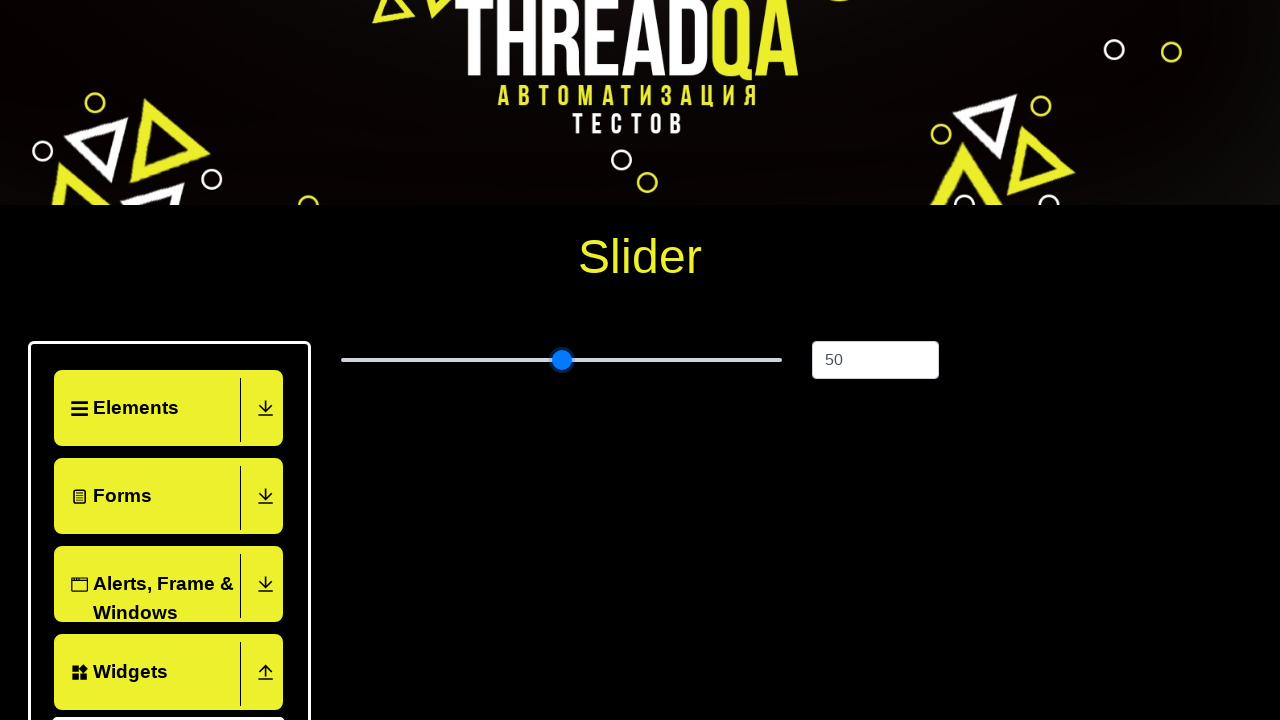

Pressed ArrowRight to increase slider value (iteration 26/60) on xpath=//input[@type='range']
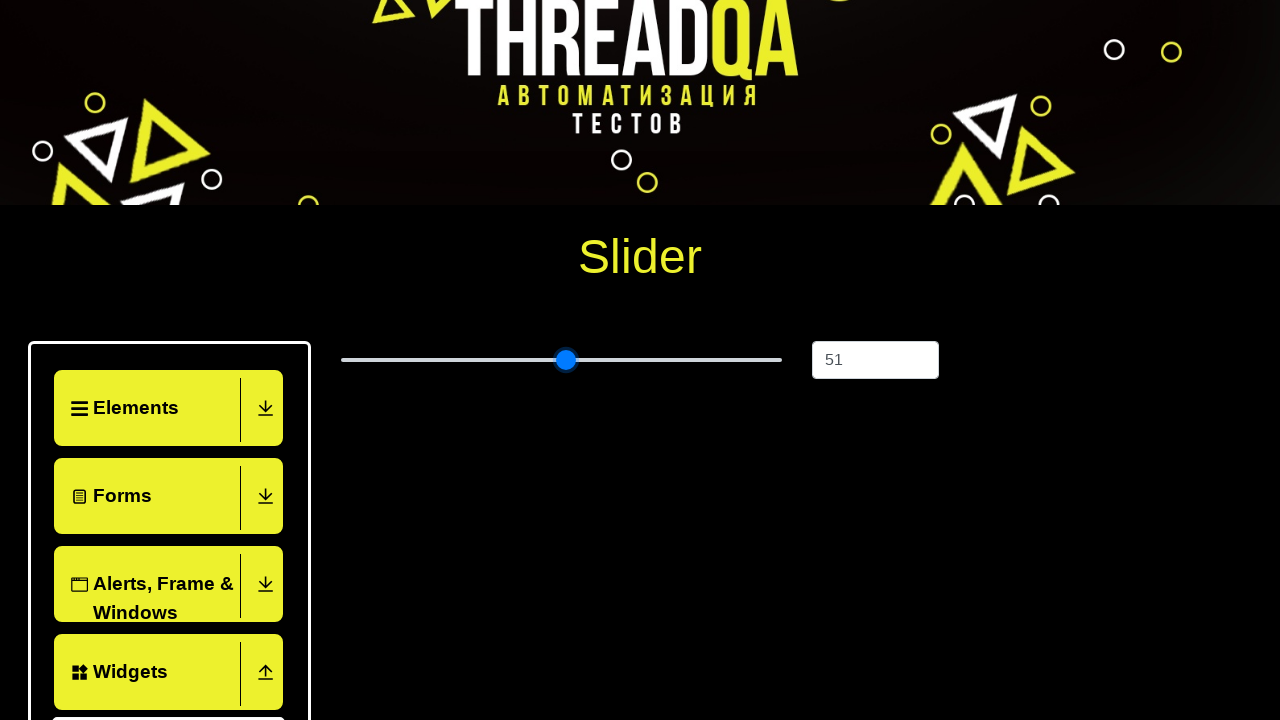

Pressed ArrowRight to increase slider value (iteration 27/60) on xpath=//input[@type='range']
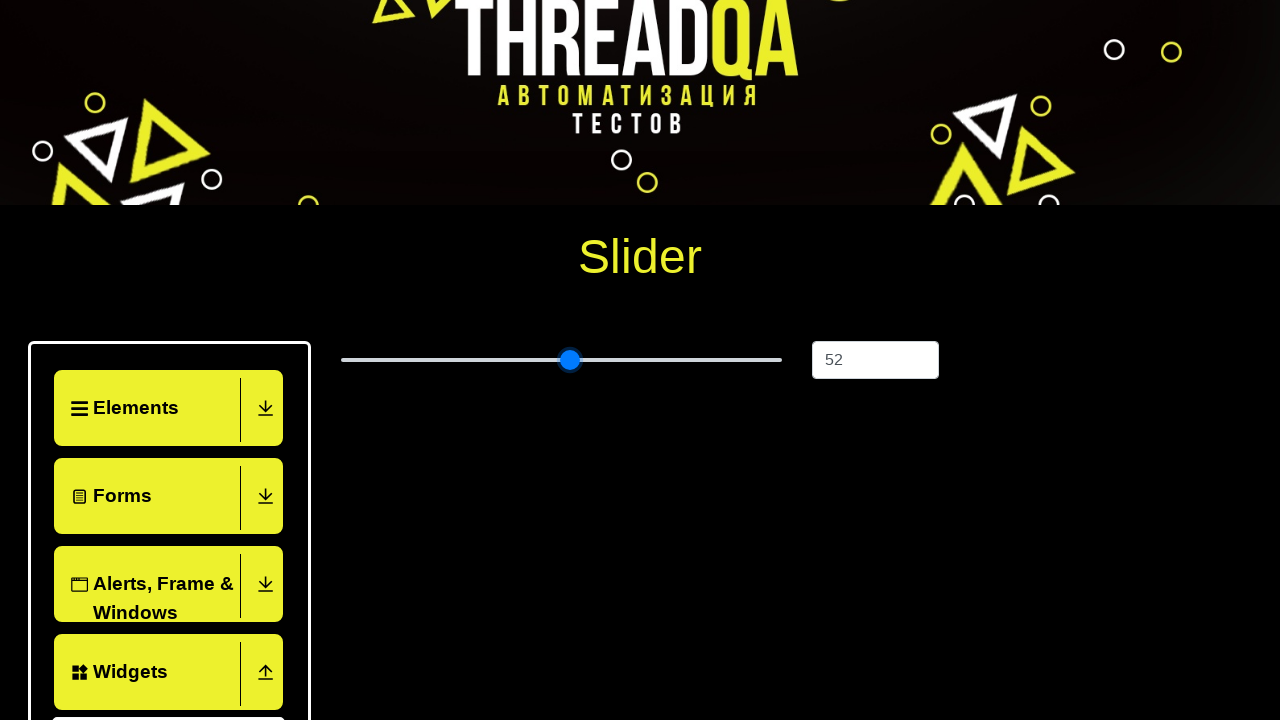

Pressed ArrowRight to increase slider value (iteration 28/60) on xpath=//input[@type='range']
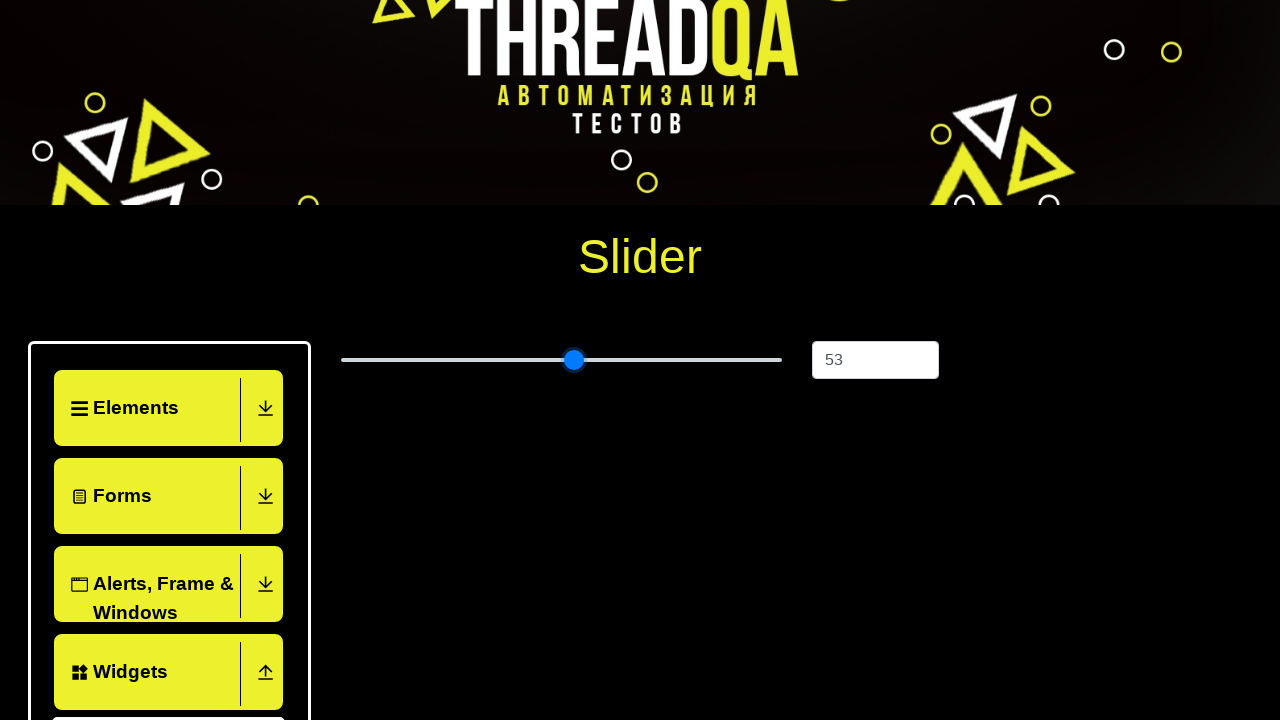

Pressed ArrowRight to increase slider value (iteration 29/60) on xpath=//input[@type='range']
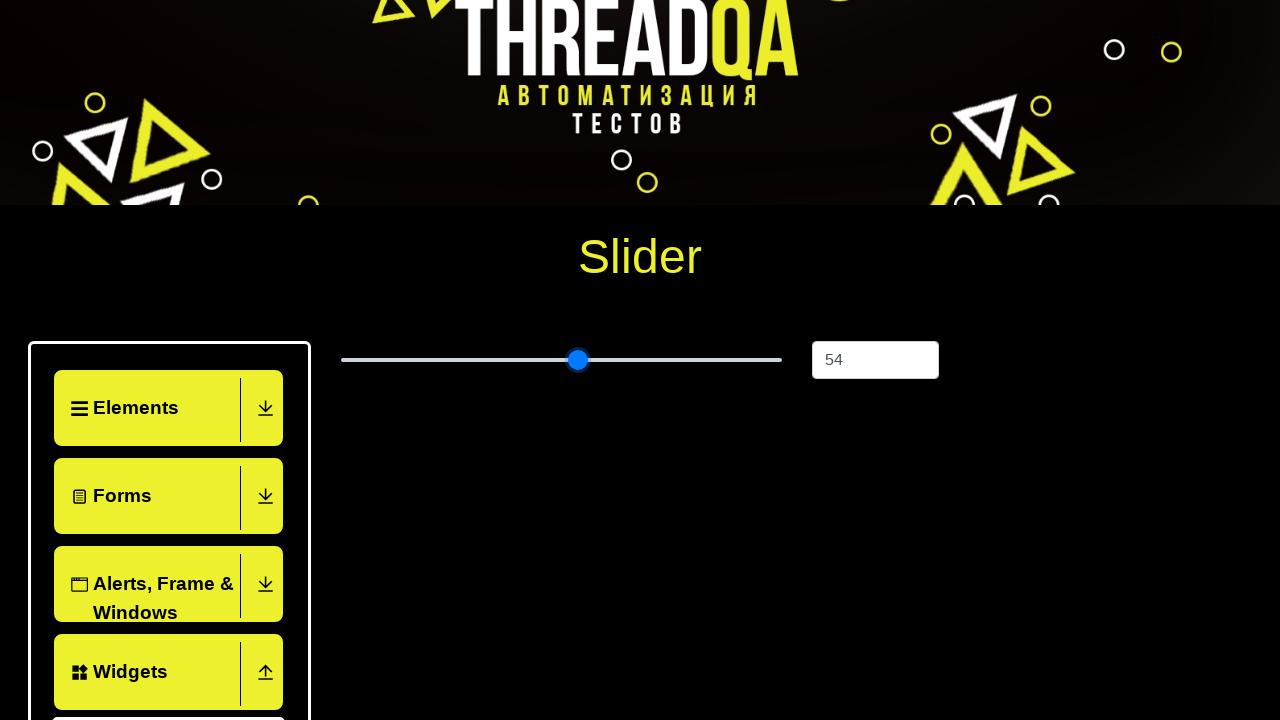

Pressed ArrowRight to increase slider value (iteration 30/60) on xpath=//input[@type='range']
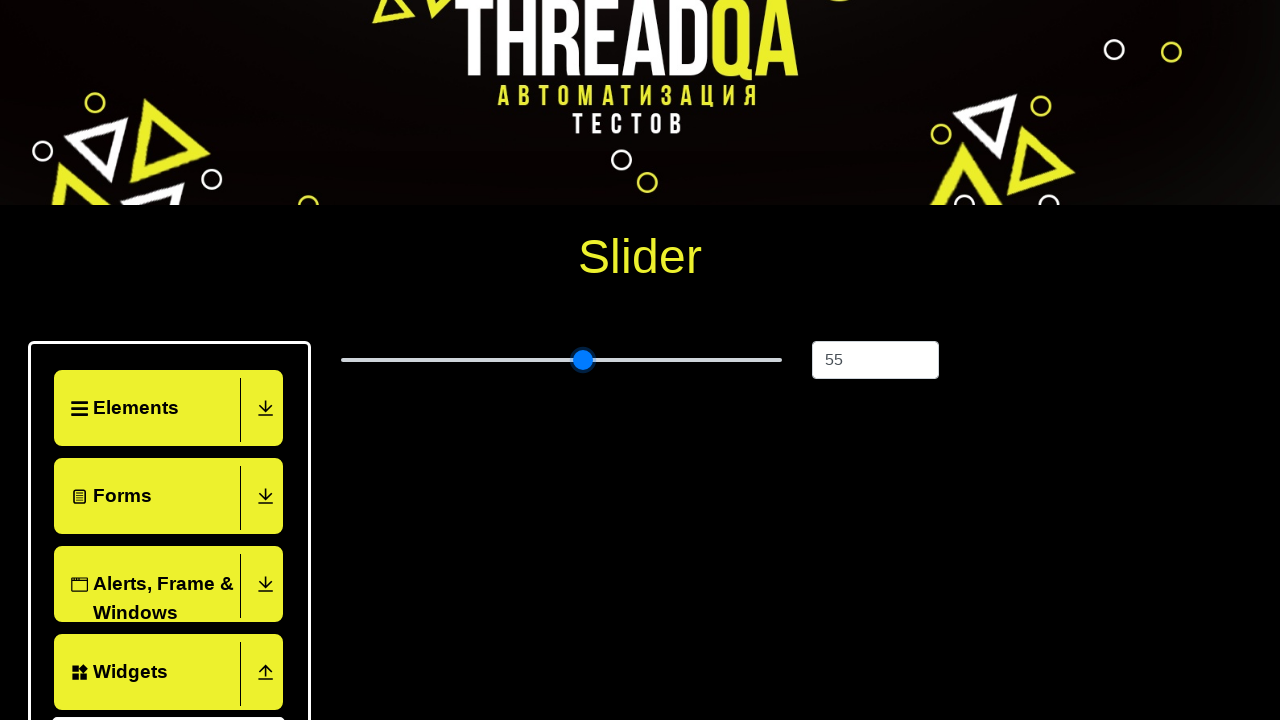

Pressed ArrowRight to increase slider value (iteration 31/60) on xpath=//input[@type='range']
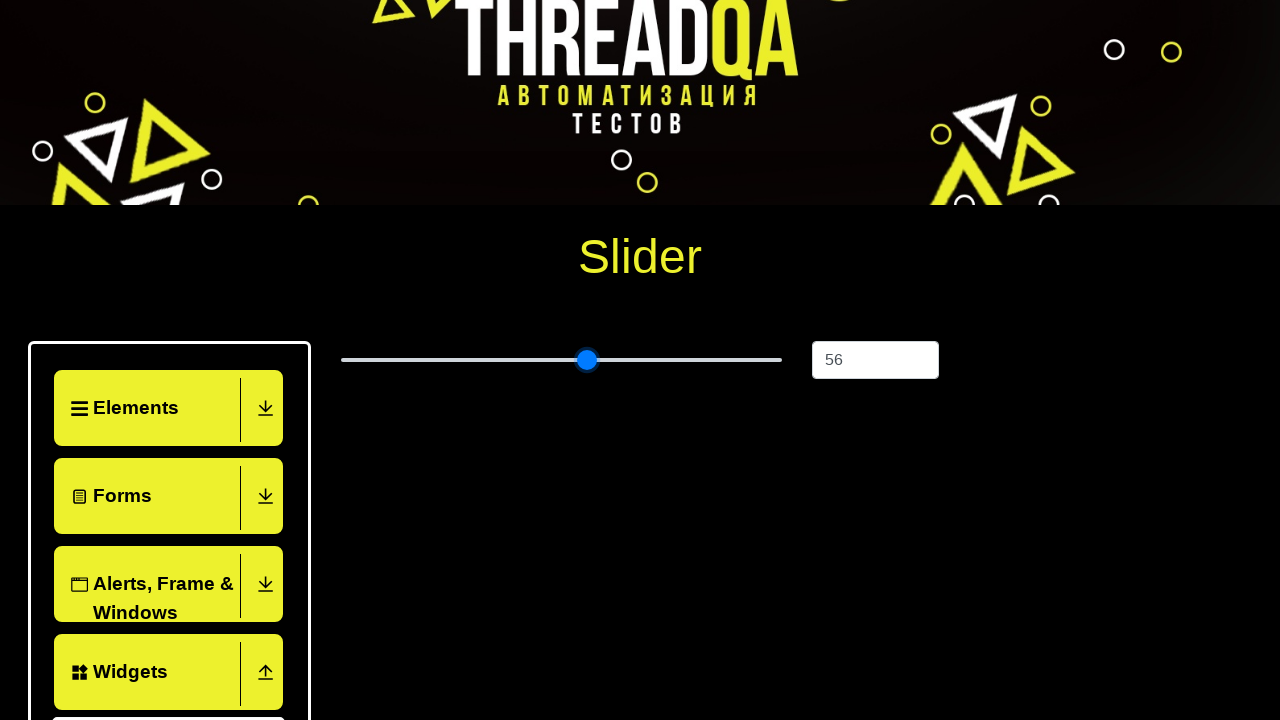

Pressed ArrowRight to increase slider value (iteration 32/60) on xpath=//input[@type='range']
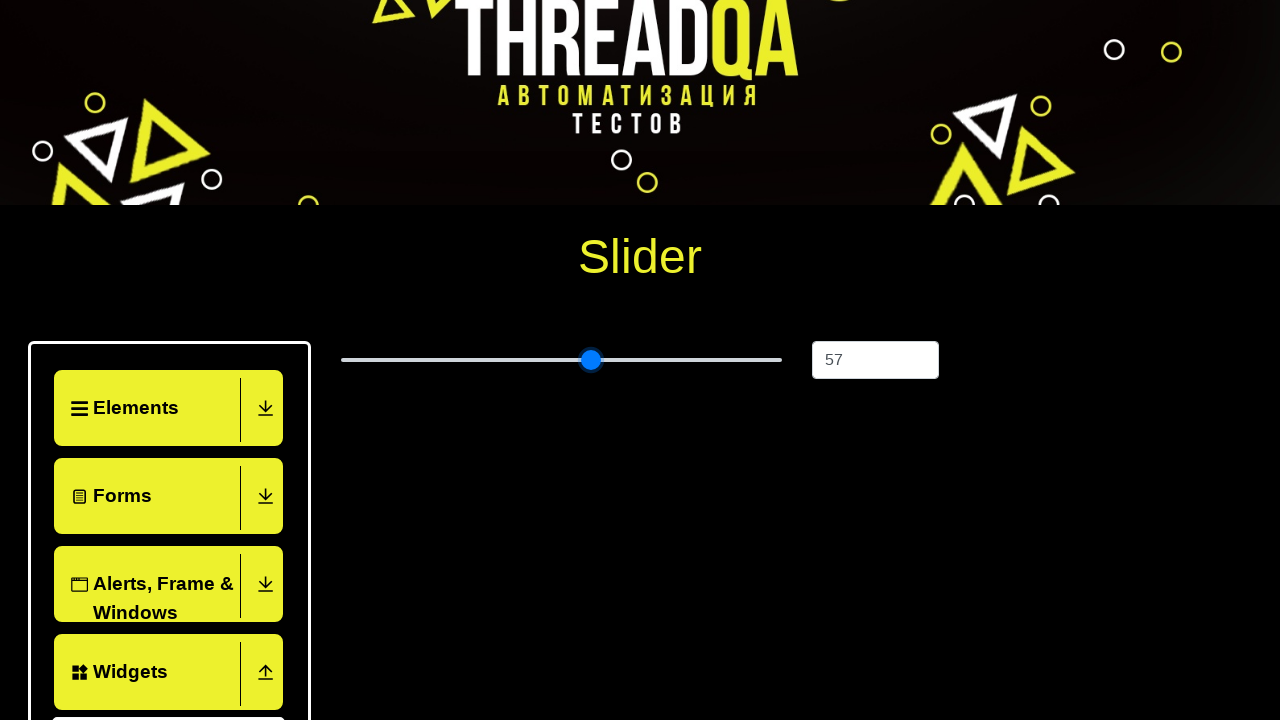

Pressed ArrowRight to increase slider value (iteration 33/60) on xpath=//input[@type='range']
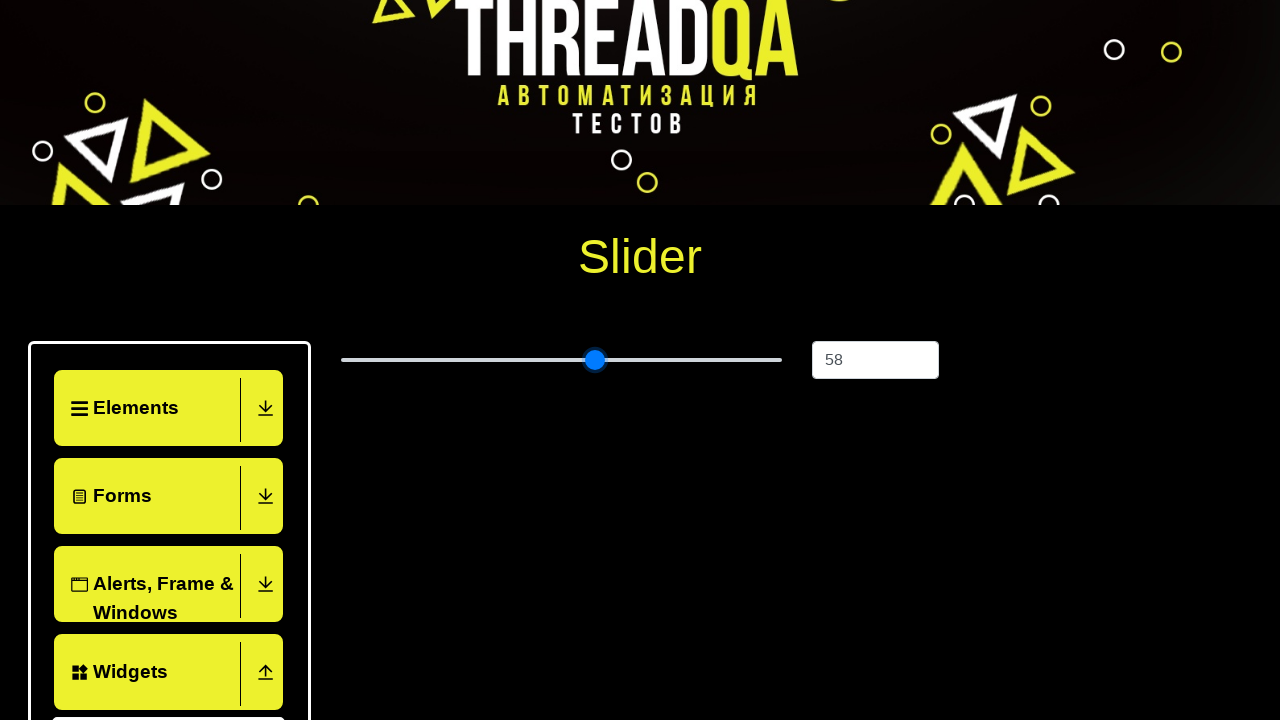

Pressed ArrowRight to increase slider value (iteration 34/60) on xpath=//input[@type='range']
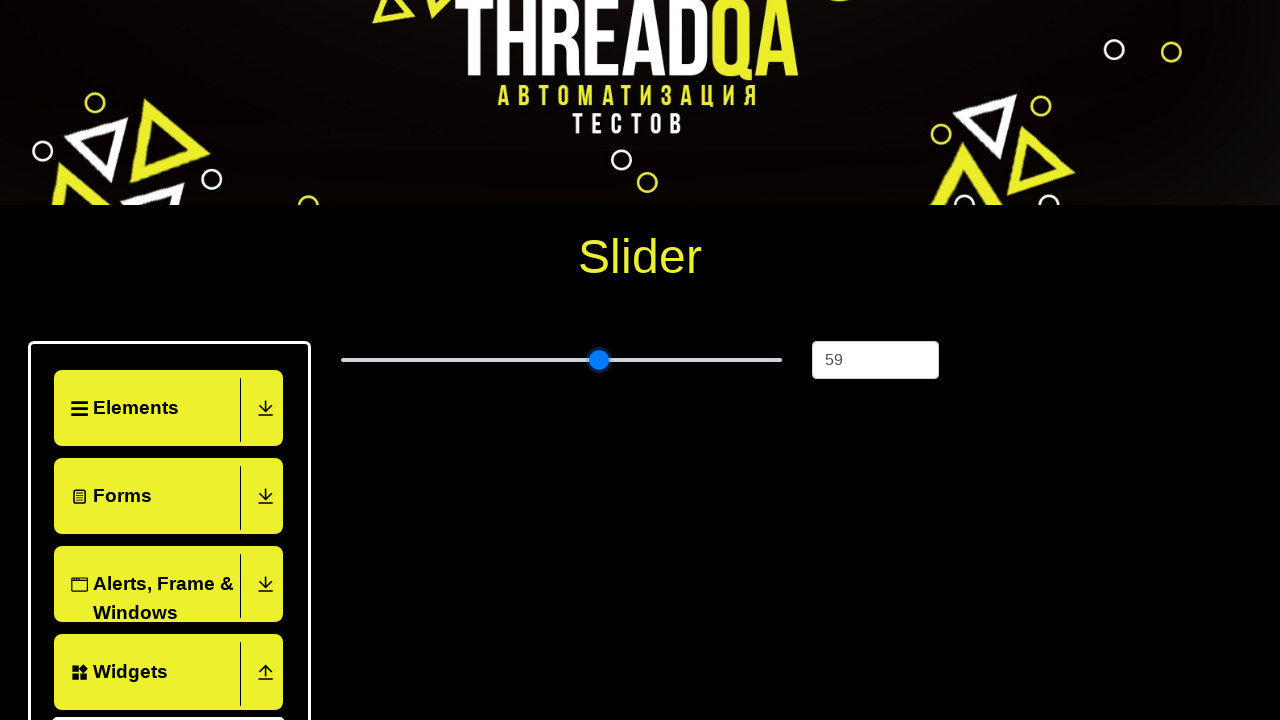

Pressed ArrowRight to increase slider value (iteration 35/60) on xpath=//input[@type='range']
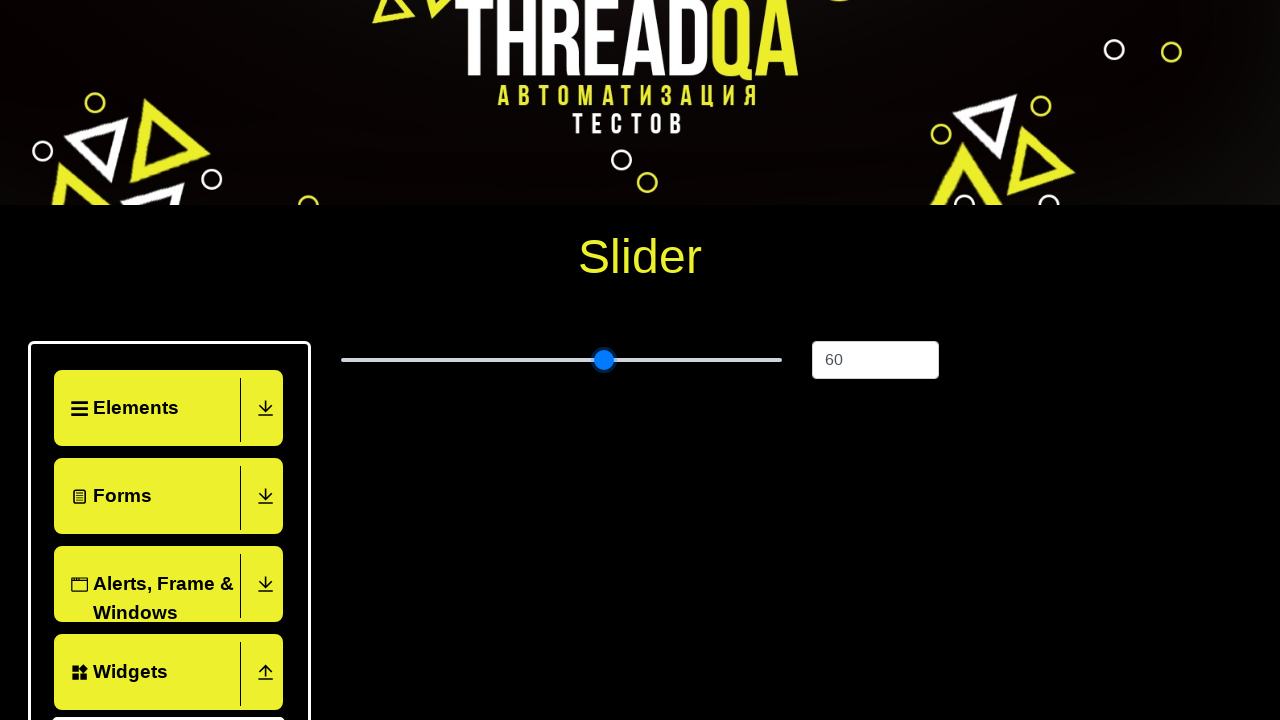

Pressed ArrowRight to increase slider value (iteration 36/60) on xpath=//input[@type='range']
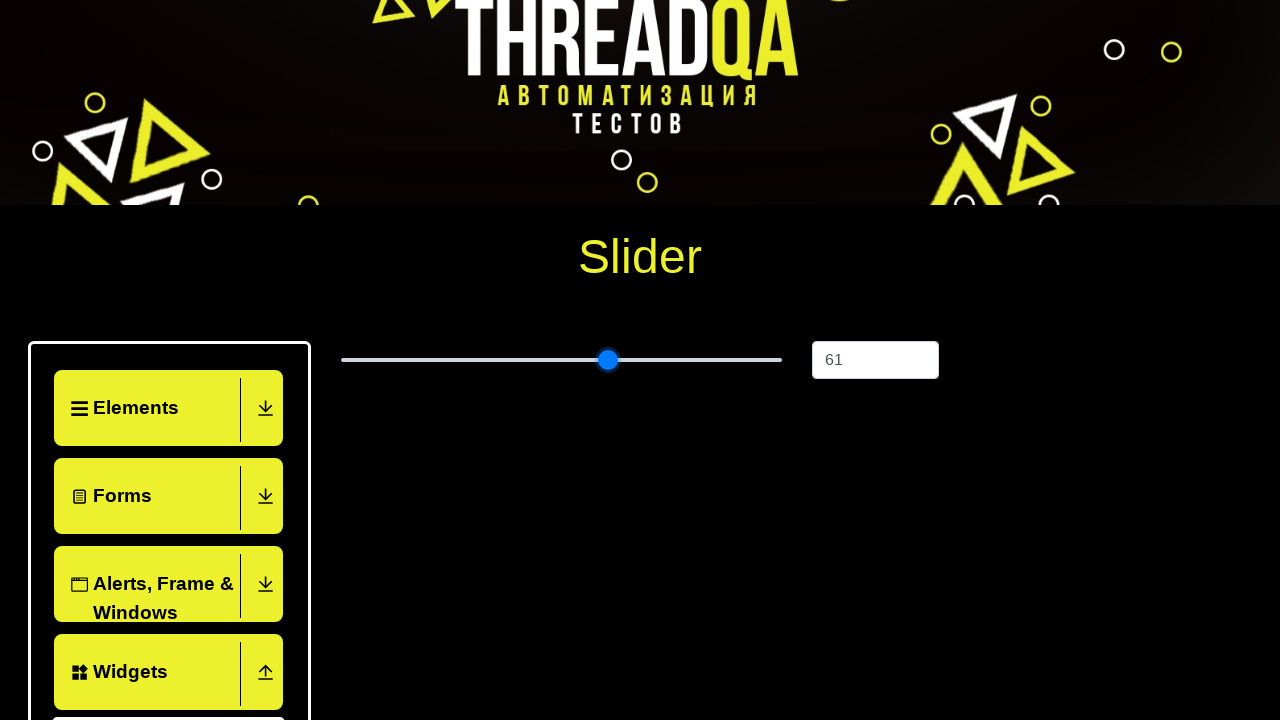

Pressed ArrowRight to increase slider value (iteration 37/60) on xpath=//input[@type='range']
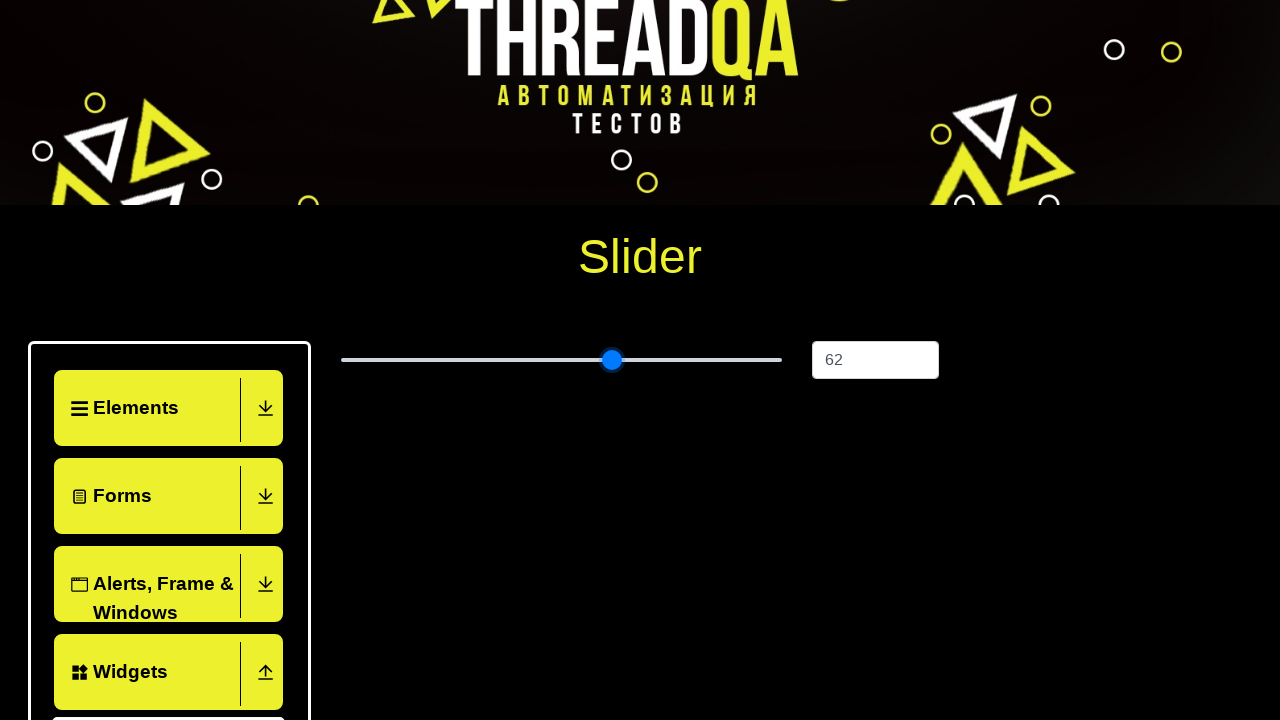

Pressed ArrowRight to increase slider value (iteration 38/60) on xpath=//input[@type='range']
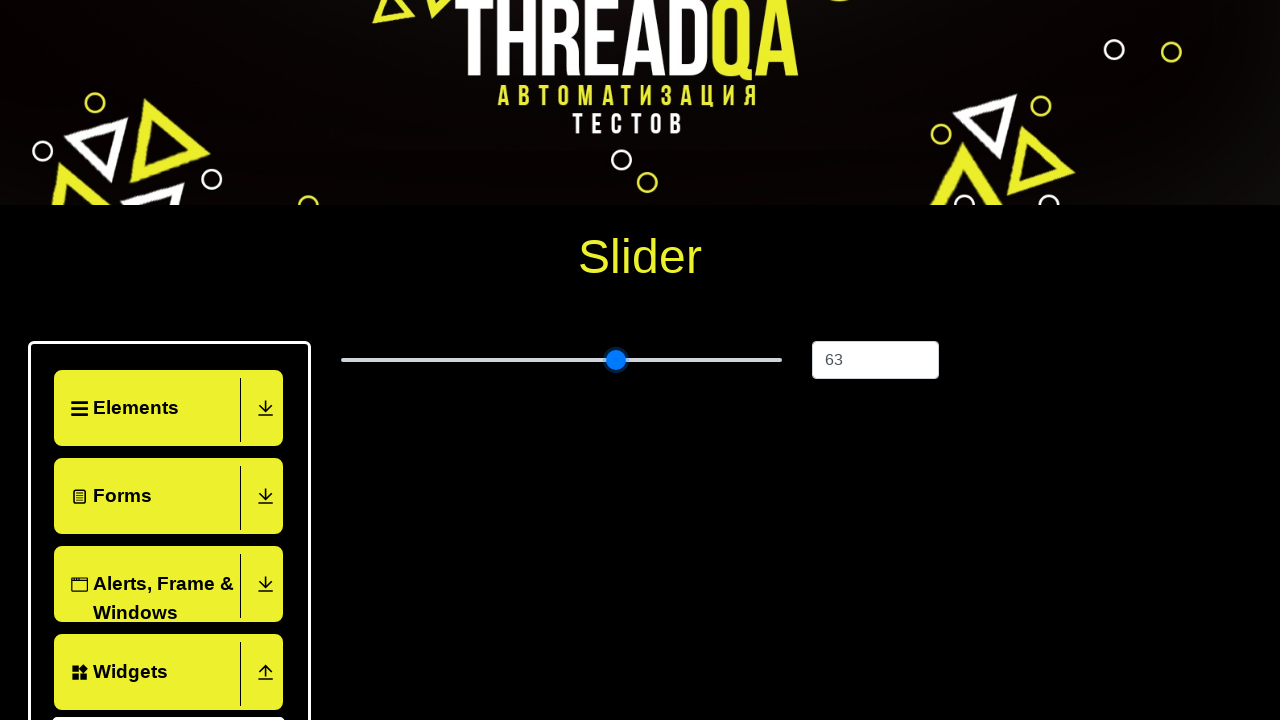

Pressed ArrowRight to increase slider value (iteration 39/60) on xpath=//input[@type='range']
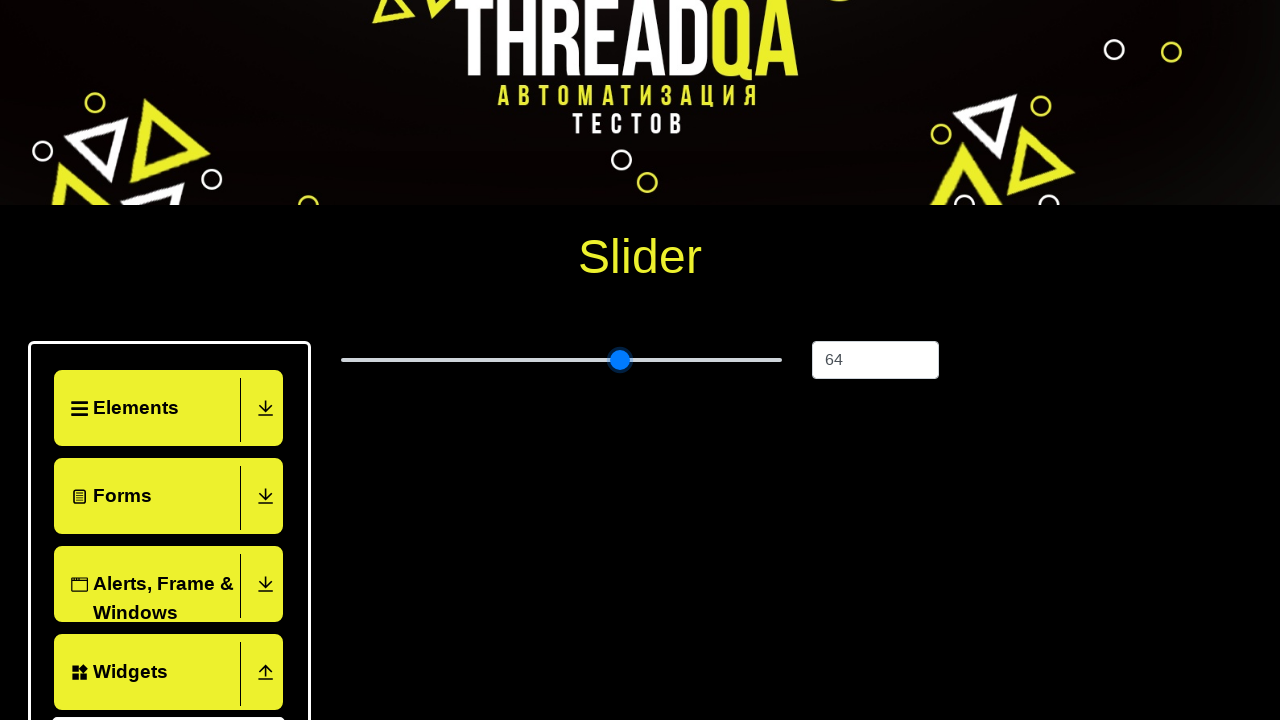

Pressed ArrowRight to increase slider value (iteration 40/60) on xpath=//input[@type='range']
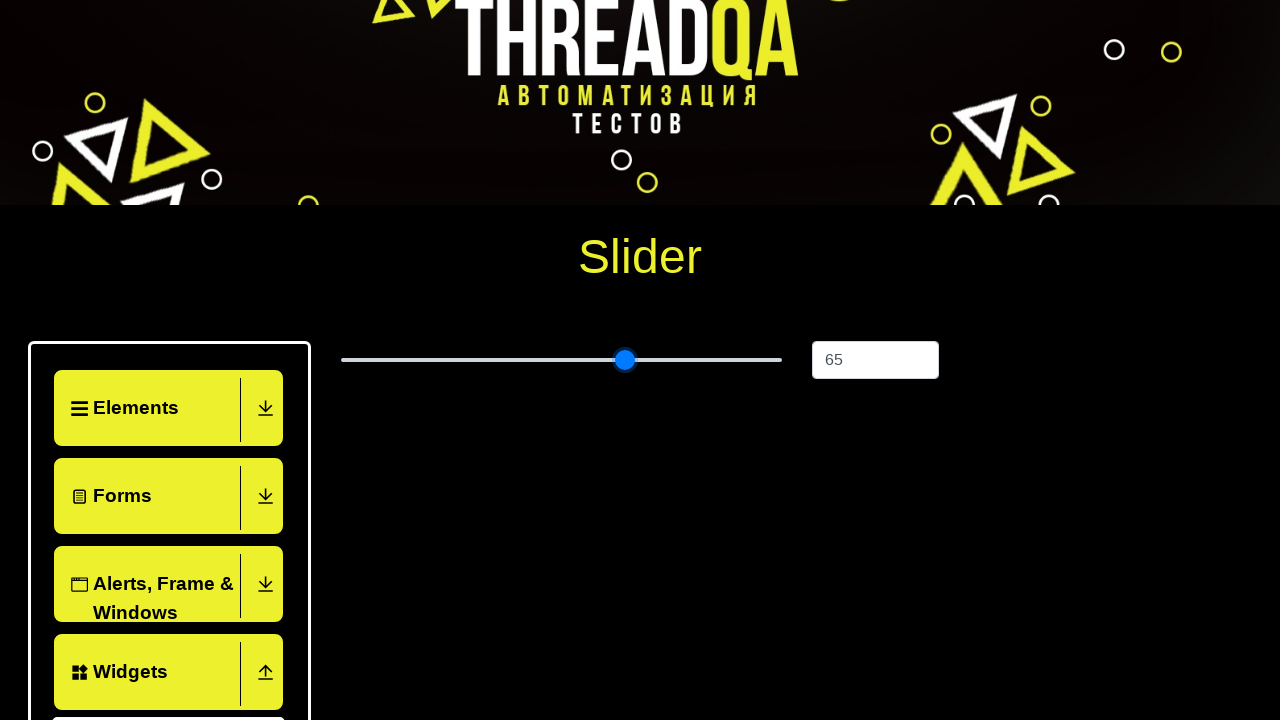

Pressed ArrowRight to increase slider value (iteration 41/60) on xpath=//input[@type='range']
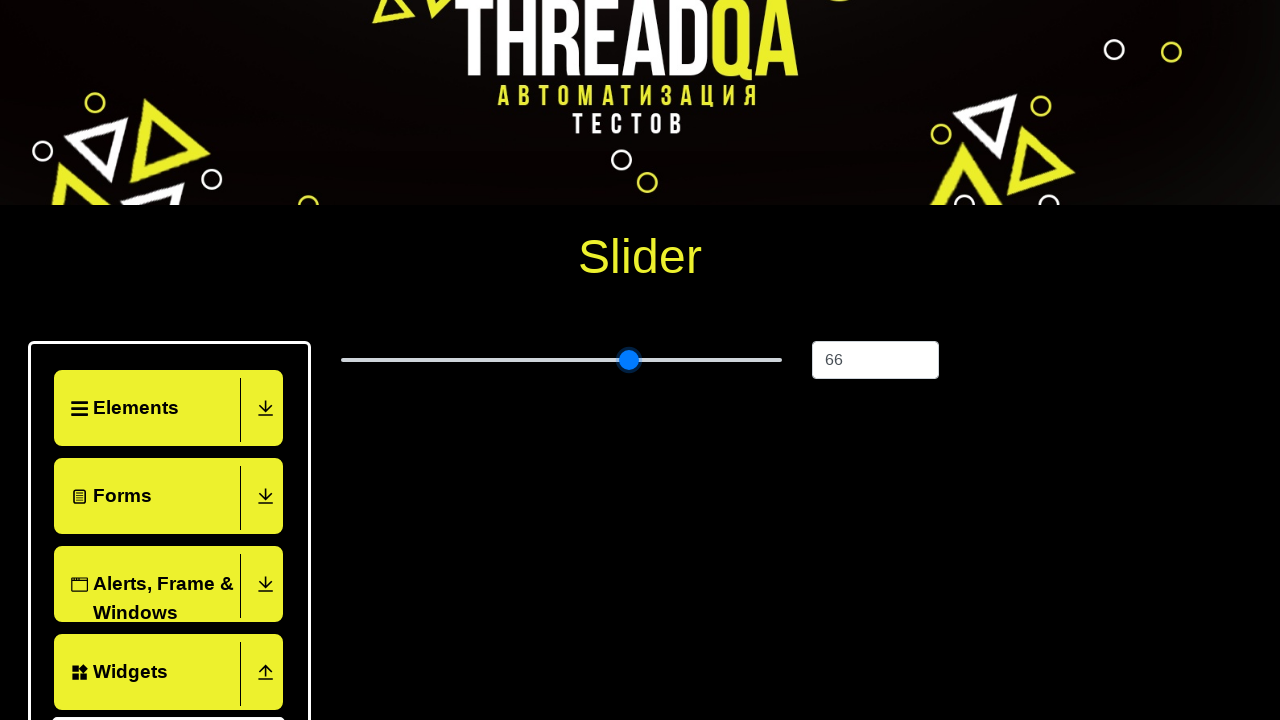

Pressed ArrowRight to increase slider value (iteration 42/60) on xpath=//input[@type='range']
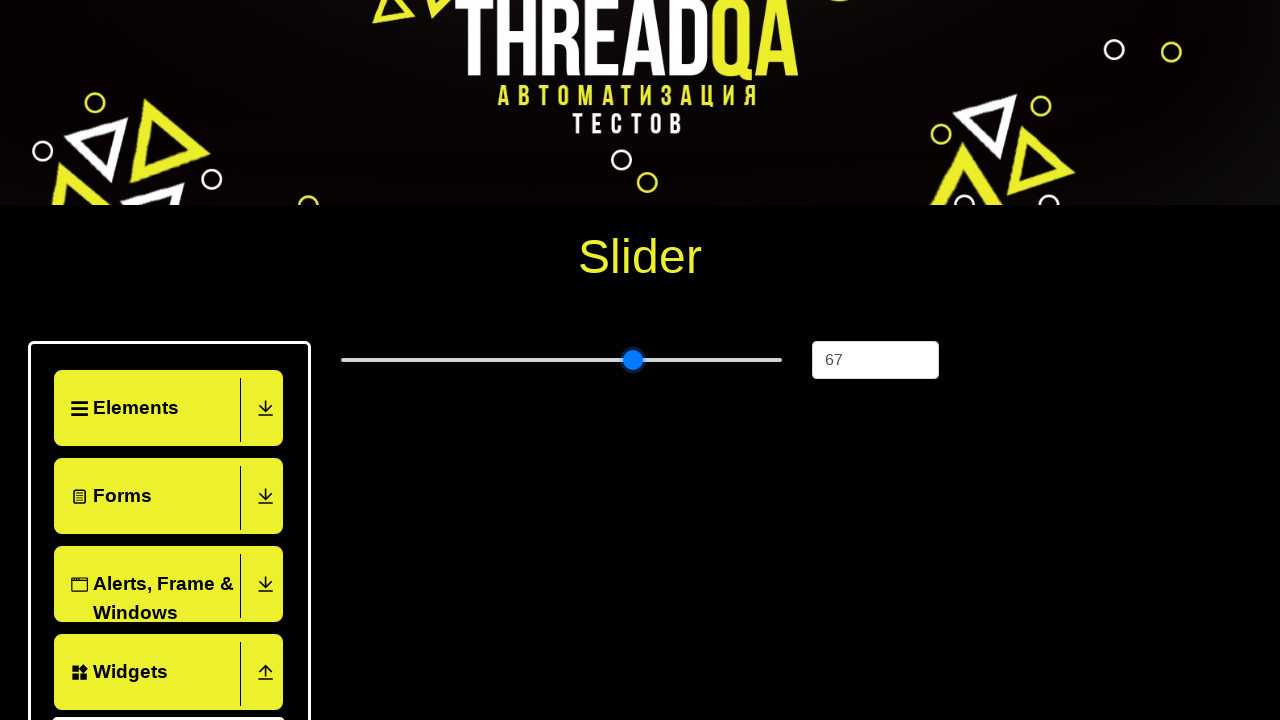

Pressed ArrowRight to increase slider value (iteration 43/60) on xpath=//input[@type='range']
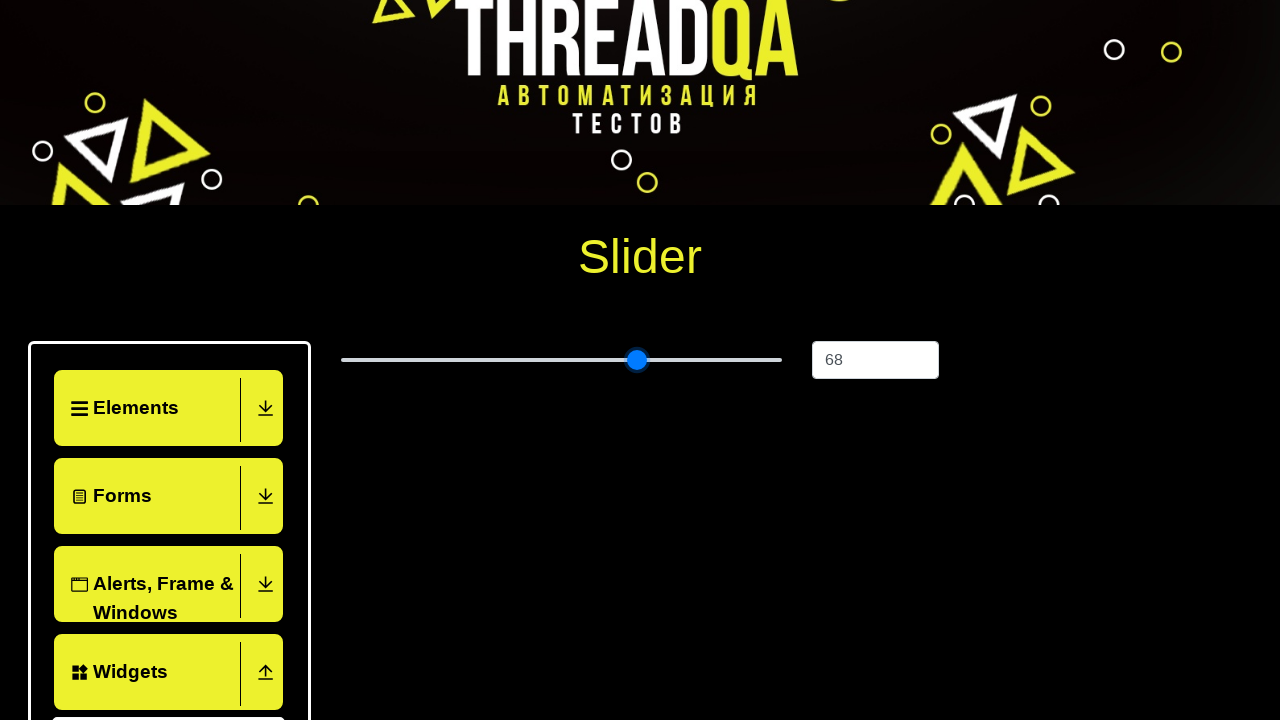

Pressed ArrowRight to increase slider value (iteration 44/60) on xpath=//input[@type='range']
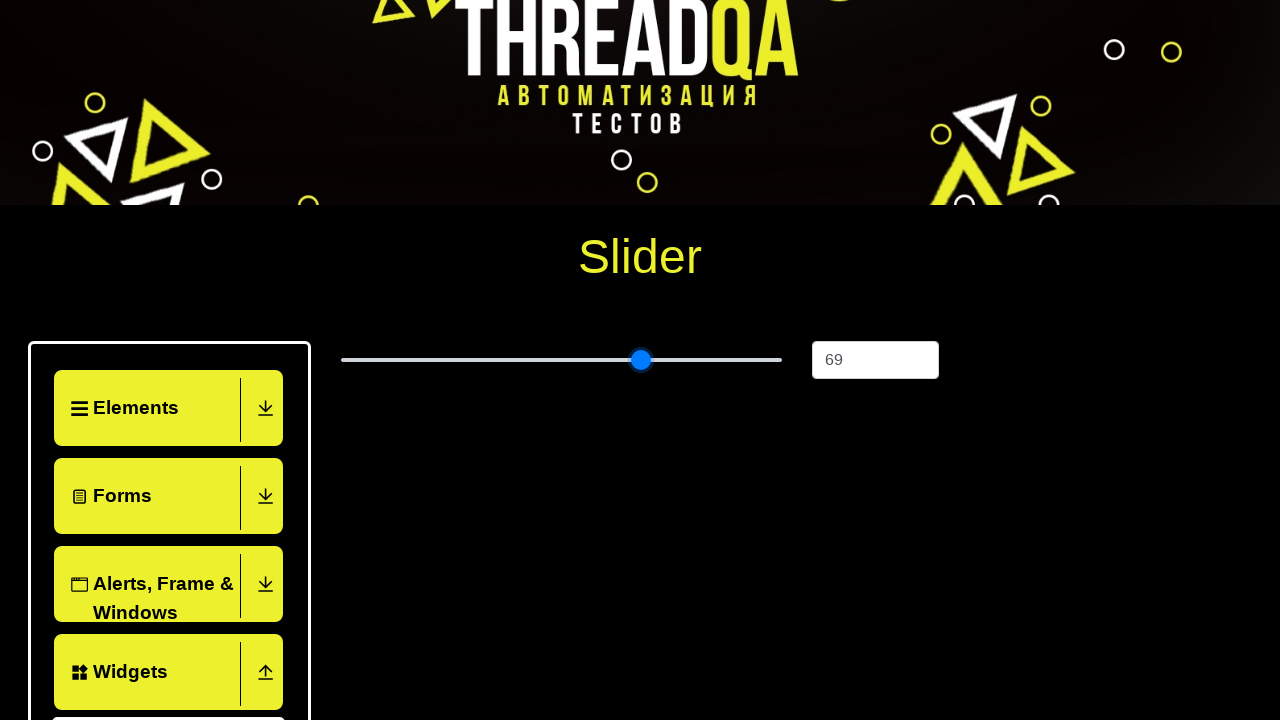

Pressed ArrowRight to increase slider value (iteration 45/60) on xpath=//input[@type='range']
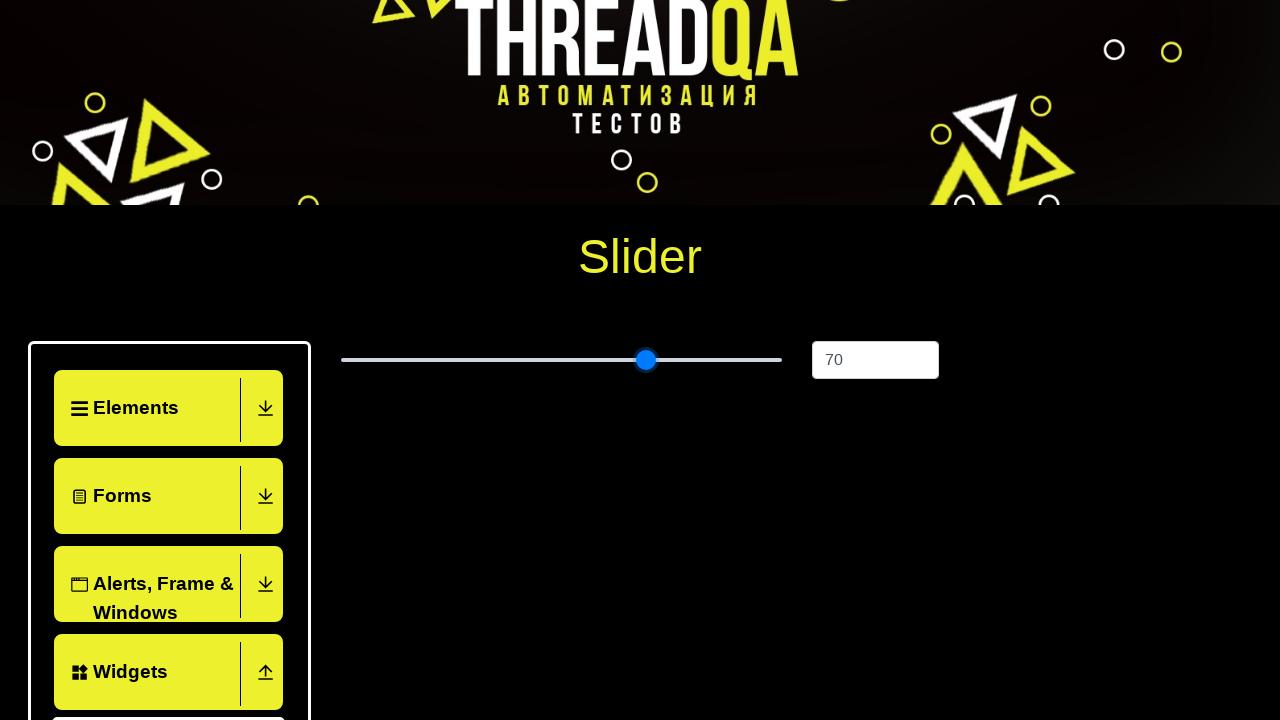

Pressed ArrowRight to increase slider value (iteration 46/60) on xpath=//input[@type='range']
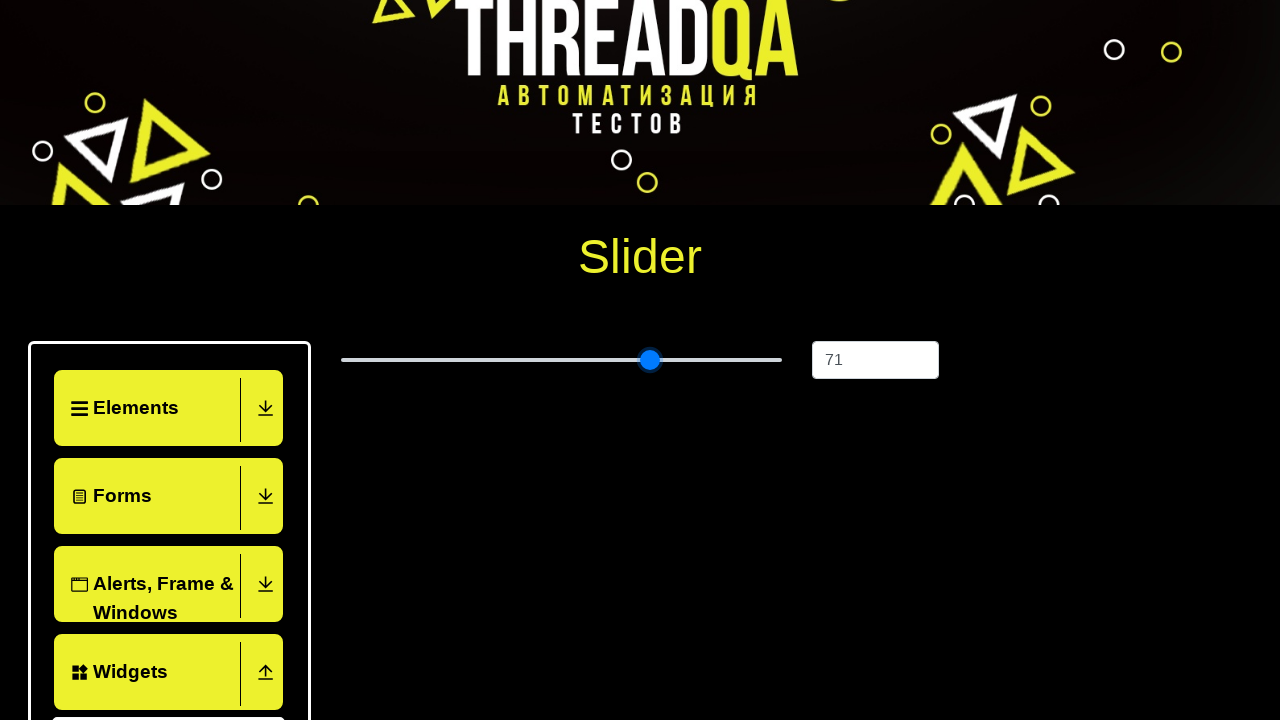

Pressed ArrowRight to increase slider value (iteration 47/60) on xpath=//input[@type='range']
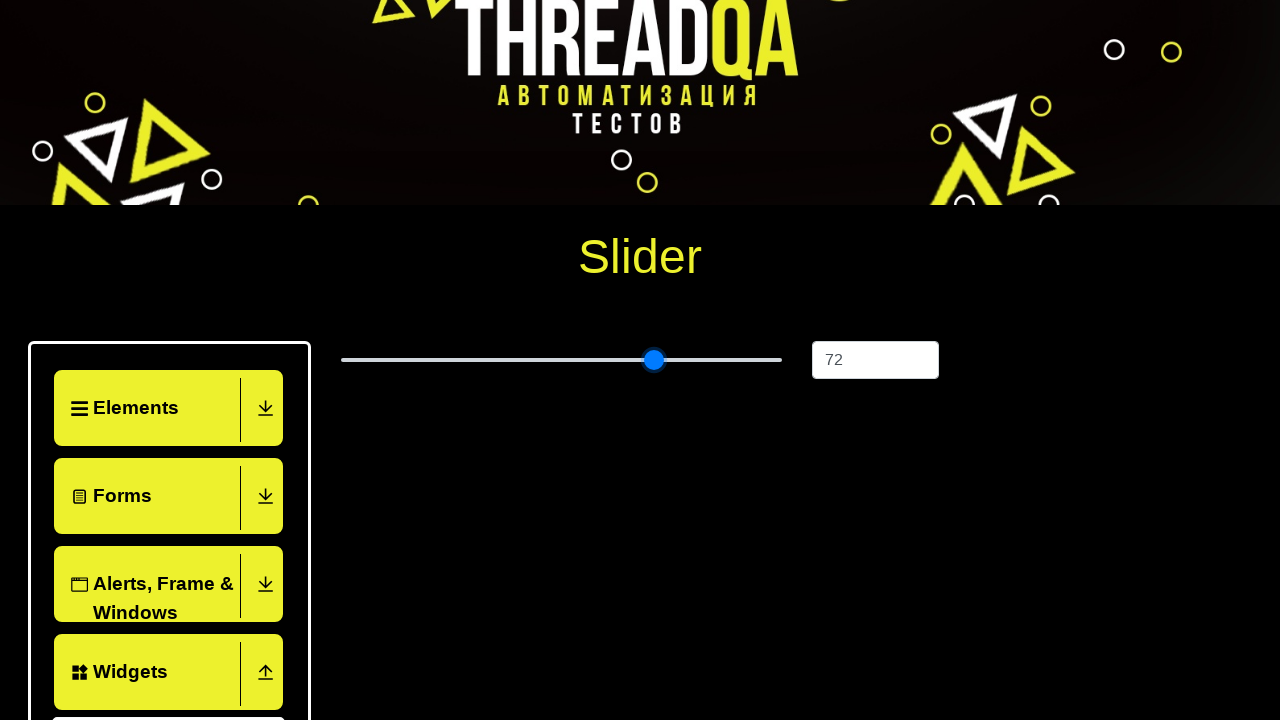

Pressed ArrowRight to increase slider value (iteration 48/60) on xpath=//input[@type='range']
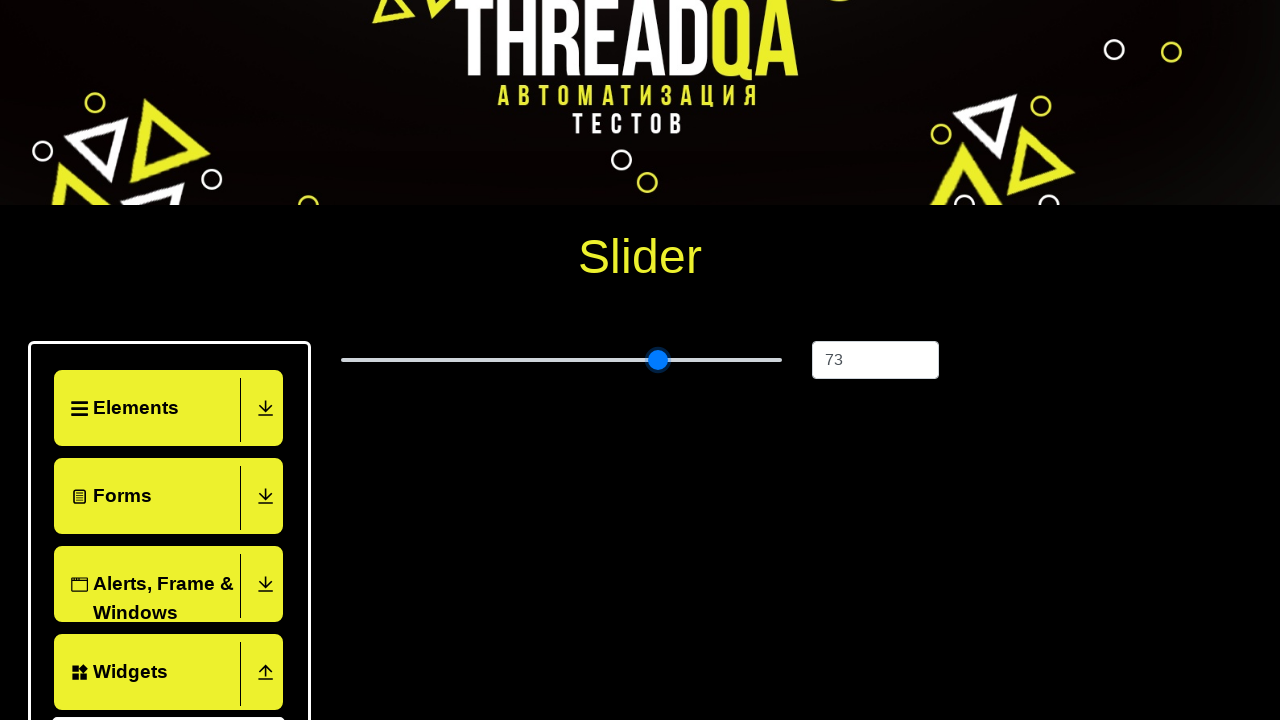

Pressed ArrowRight to increase slider value (iteration 49/60) on xpath=//input[@type='range']
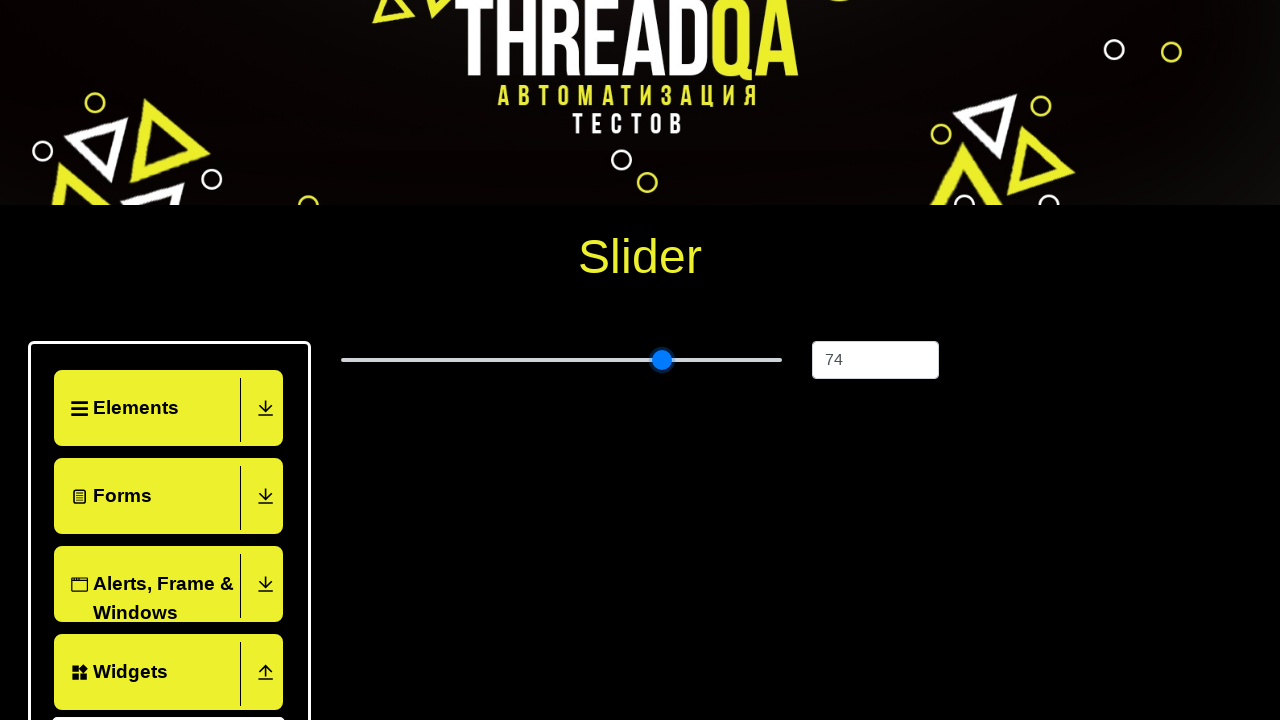

Pressed ArrowRight to increase slider value (iteration 50/60) on xpath=//input[@type='range']
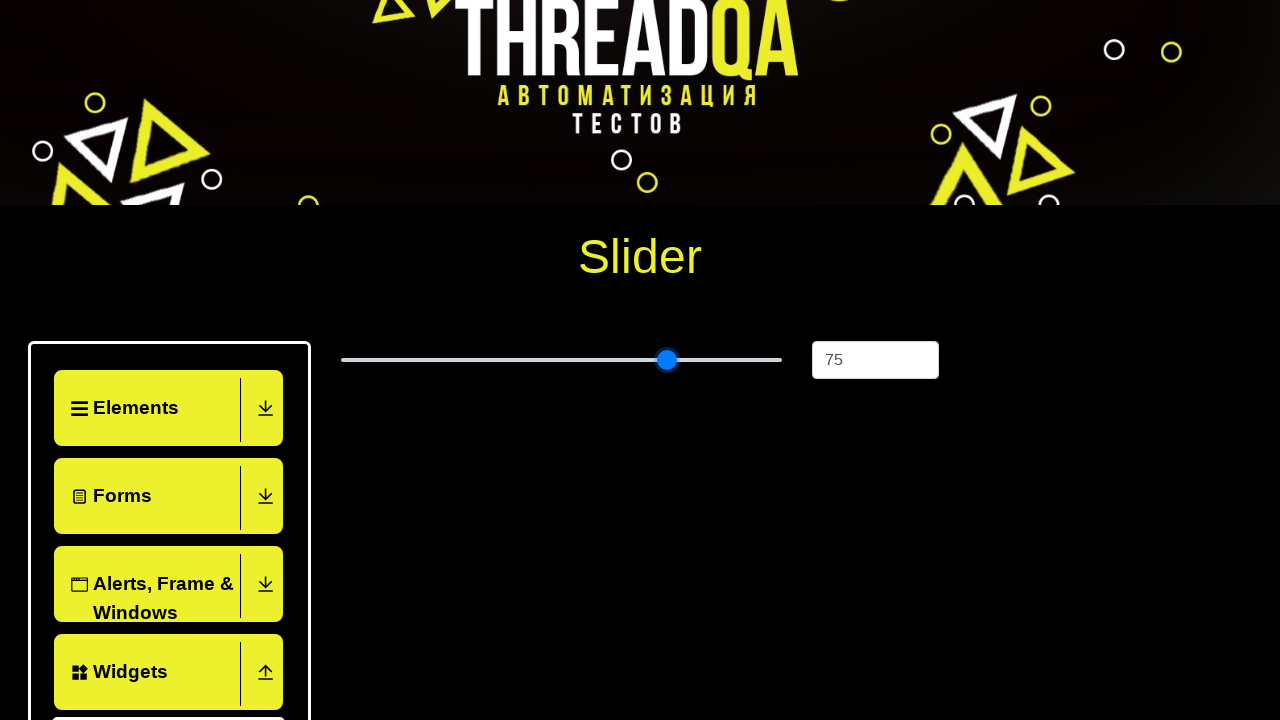

Pressed ArrowRight to increase slider value (iteration 51/60) on xpath=//input[@type='range']
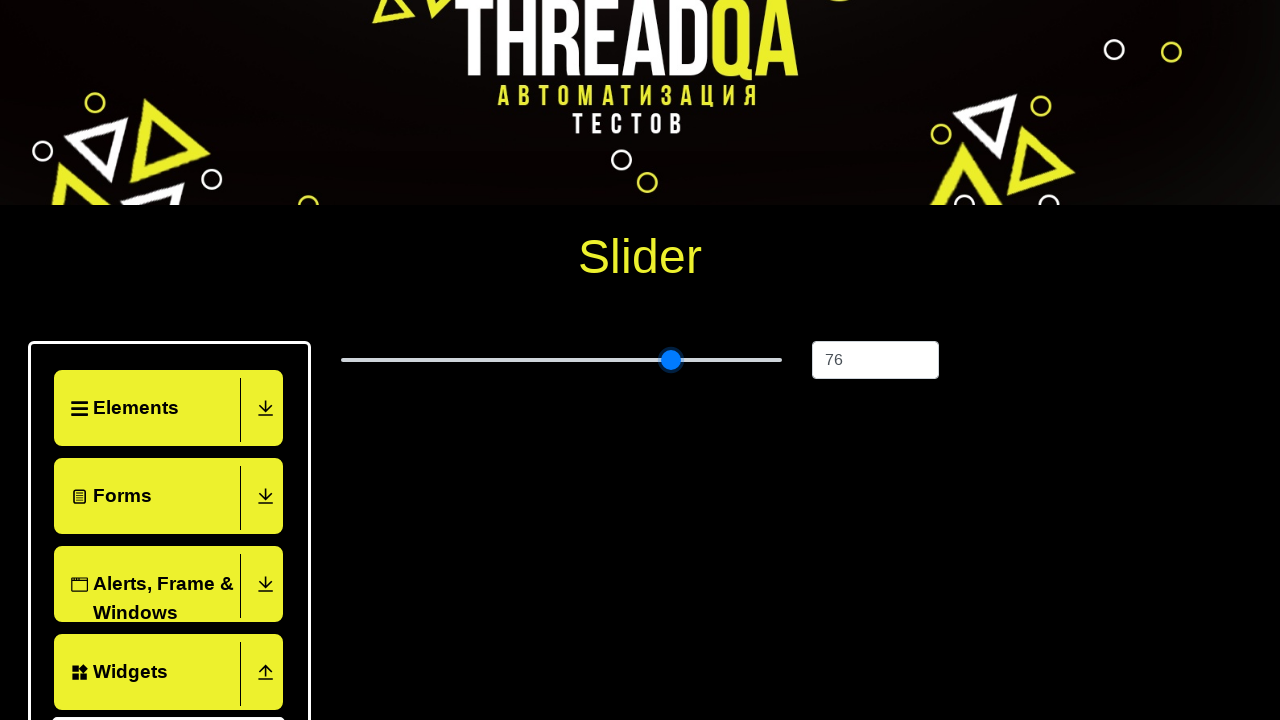

Pressed ArrowRight to increase slider value (iteration 52/60) on xpath=//input[@type='range']
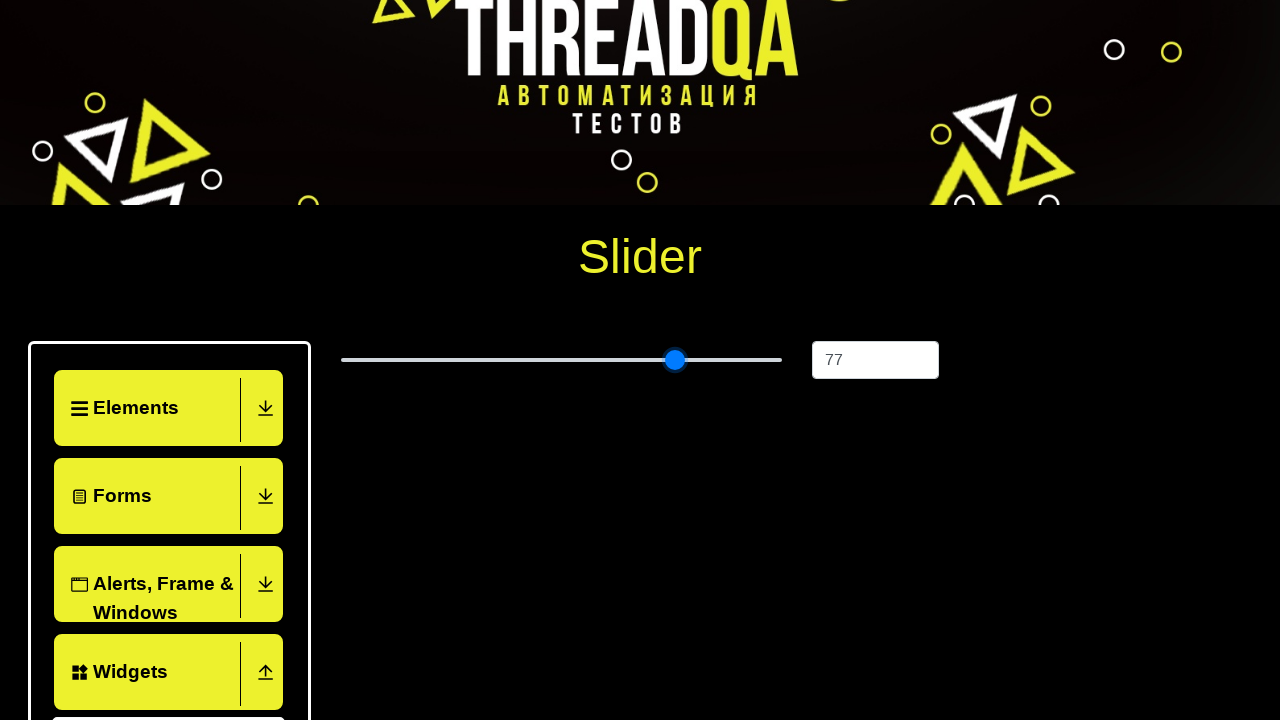

Pressed ArrowRight to increase slider value (iteration 53/60) on xpath=//input[@type='range']
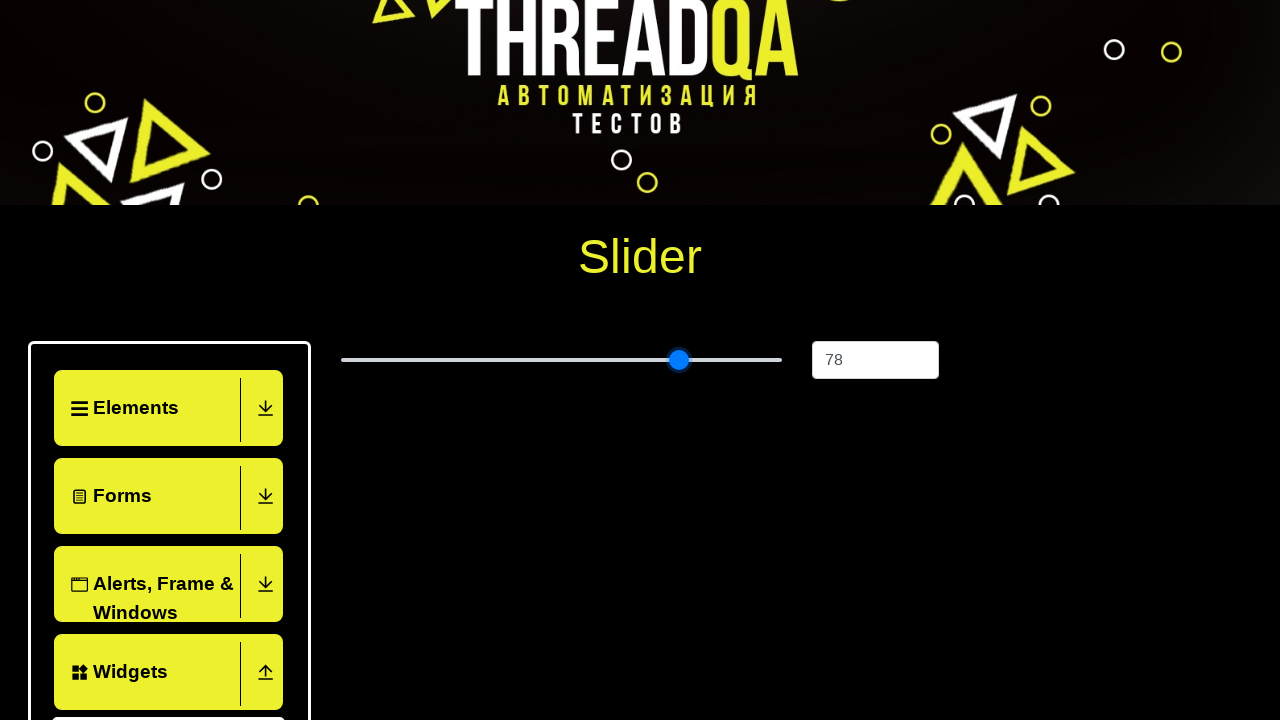

Pressed ArrowRight to increase slider value (iteration 54/60) on xpath=//input[@type='range']
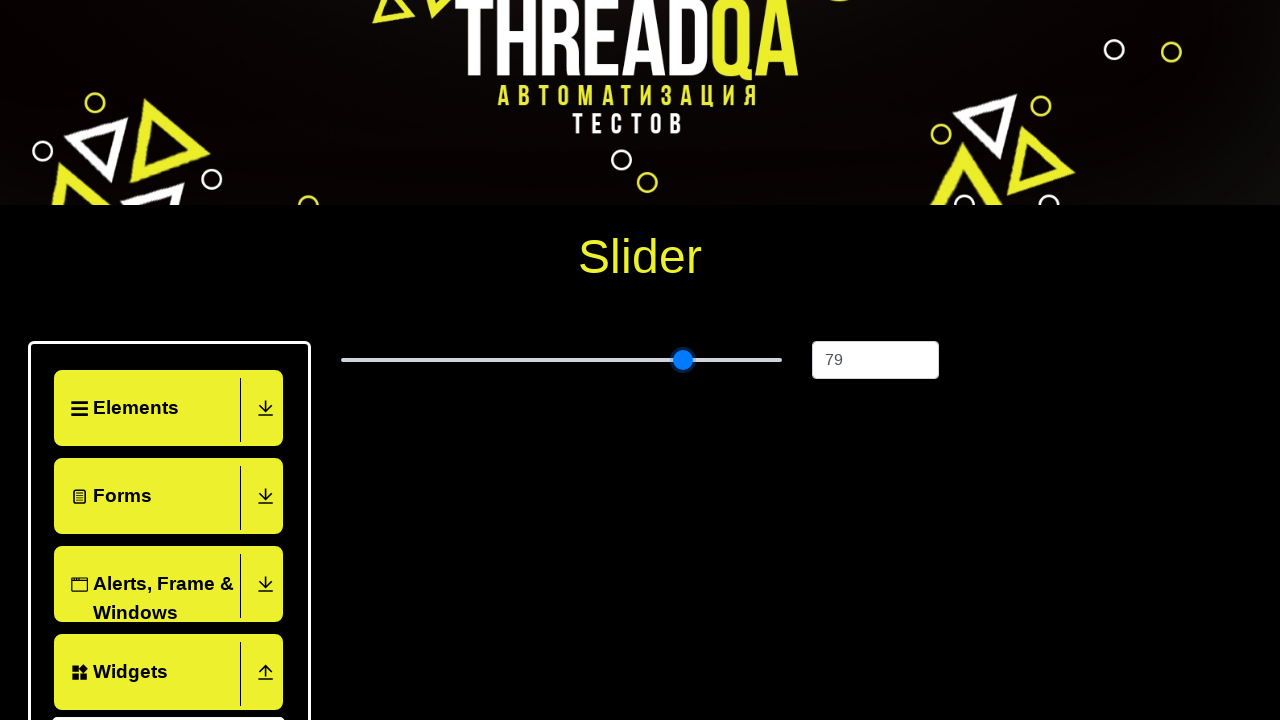

Pressed ArrowRight to increase slider value (iteration 55/60) on xpath=//input[@type='range']
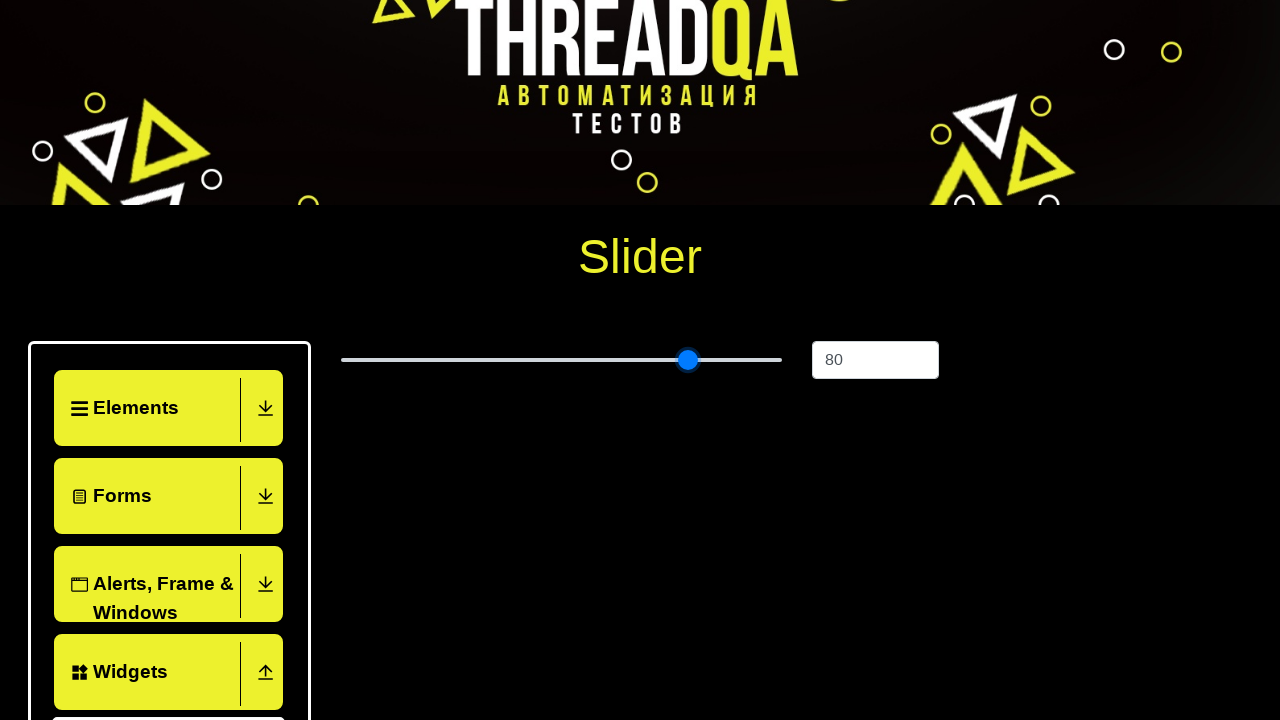

Pressed ArrowRight to increase slider value (iteration 56/60) on xpath=//input[@type='range']
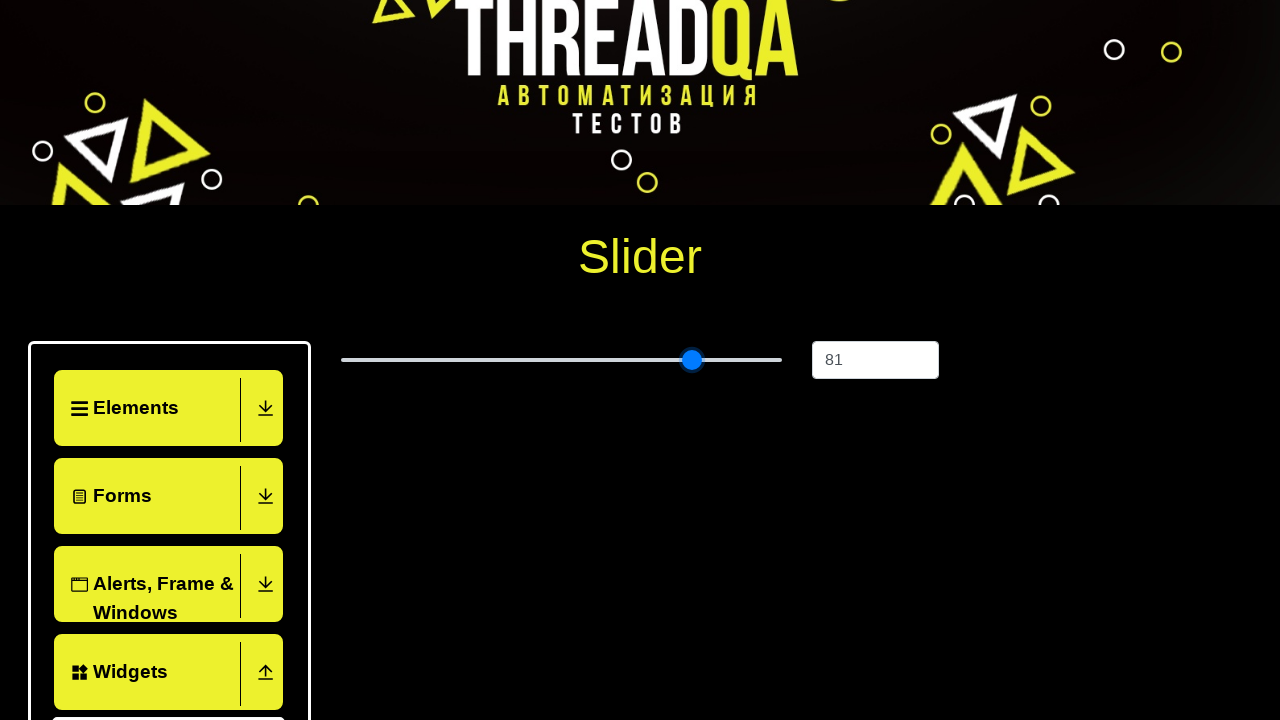

Pressed ArrowRight to increase slider value (iteration 57/60) on xpath=//input[@type='range']
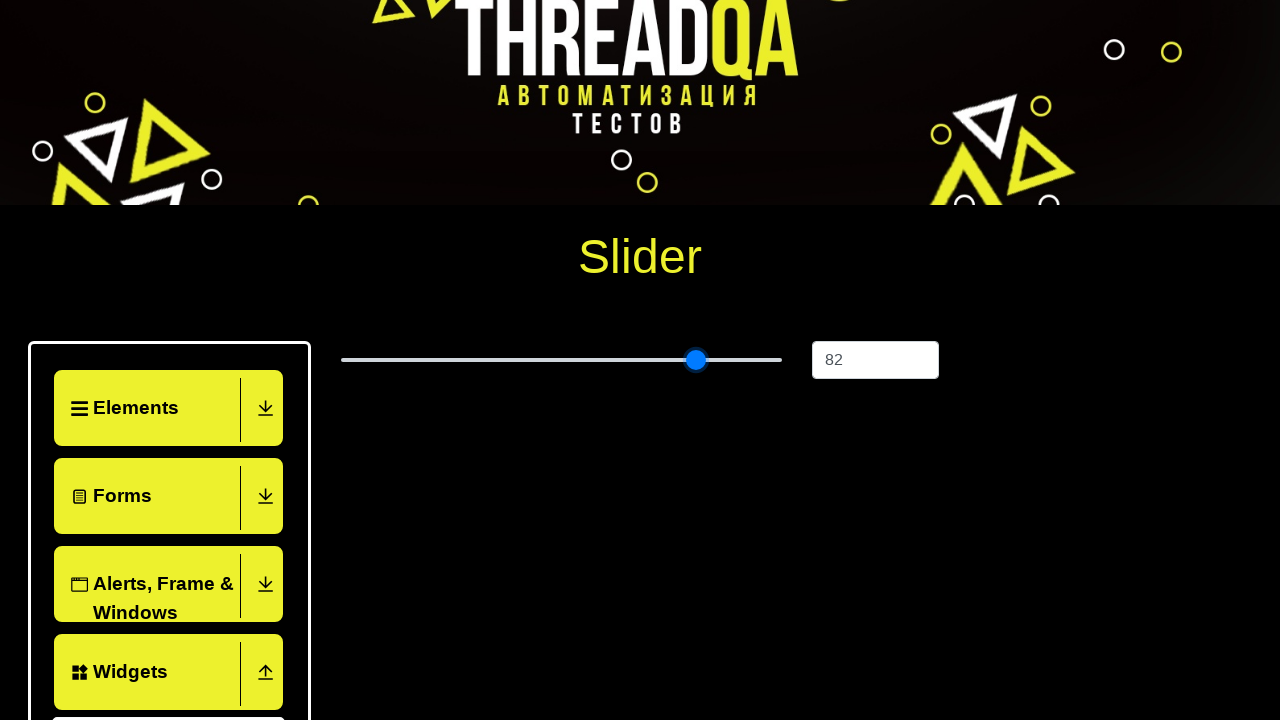

Pressed ArrowRight to increase slider value (iteration 58/60) on xpath=//input[@type='range']
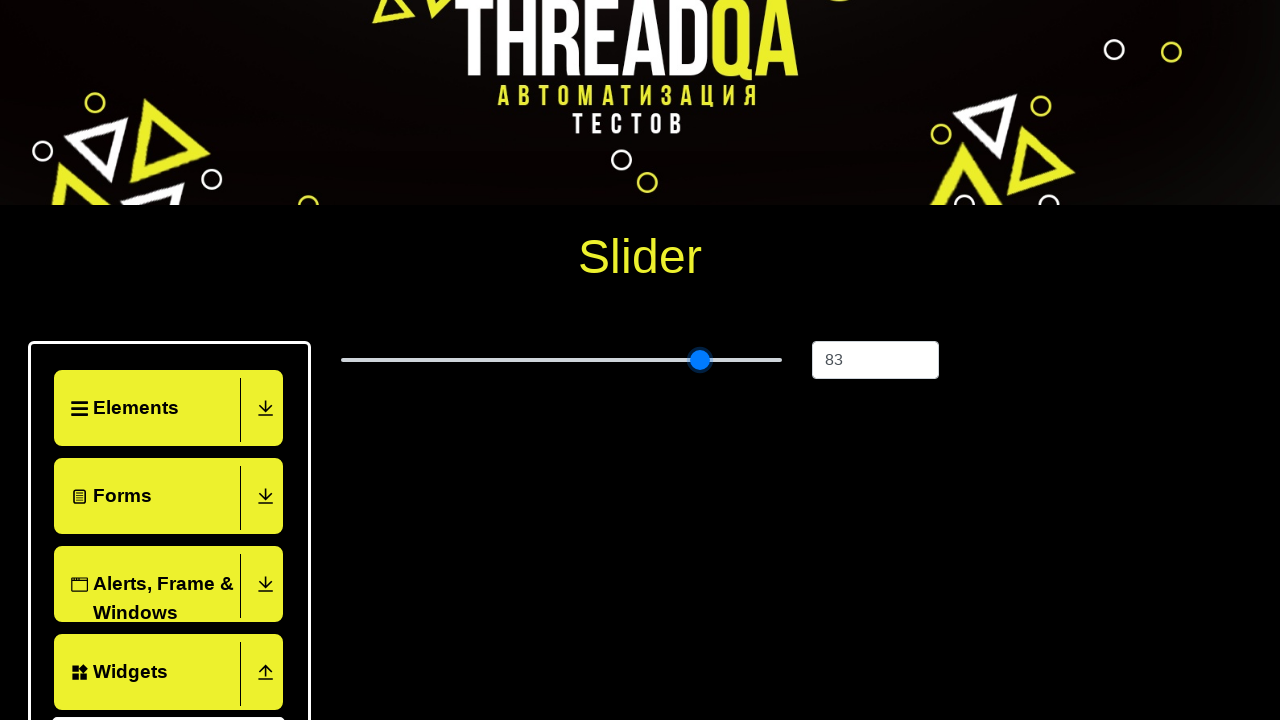

Pressed ArrowRight to increase slider value (iteration 59/60) on xpath=//input[@type='range']
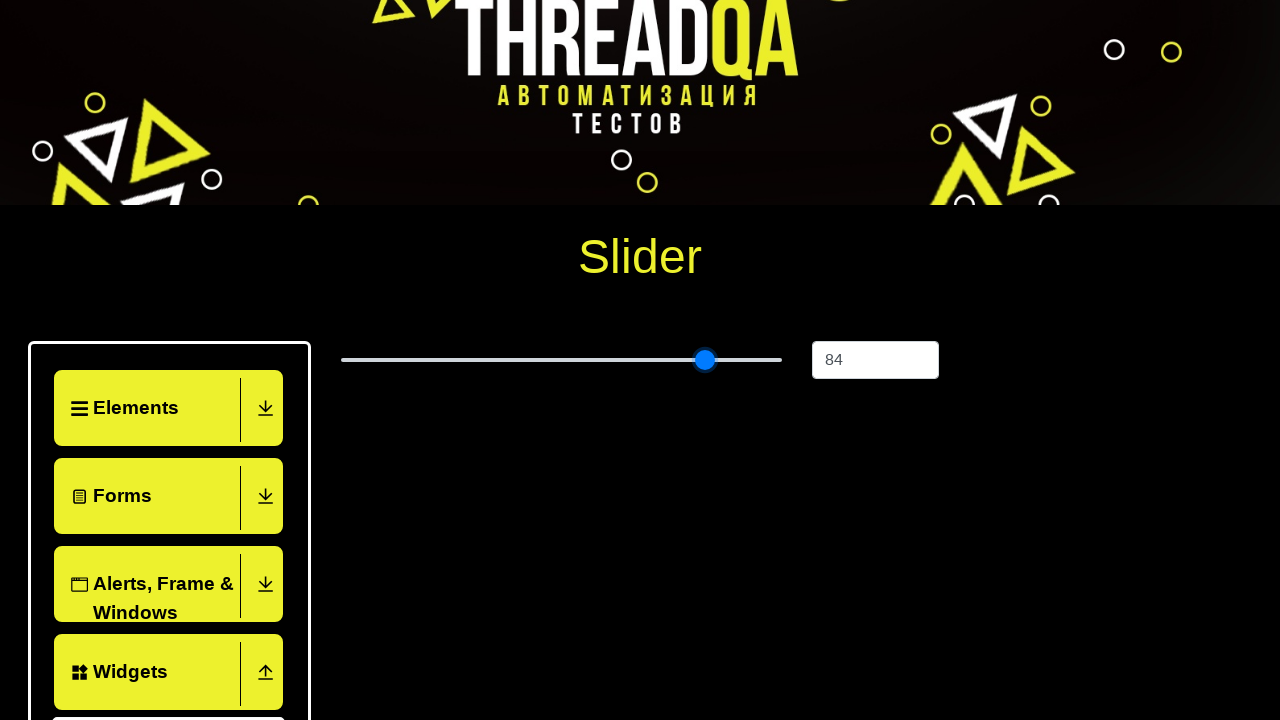

Pressed ArrowRight to increase slider value (iteration 60/60) on xpath=//input[@type='range']
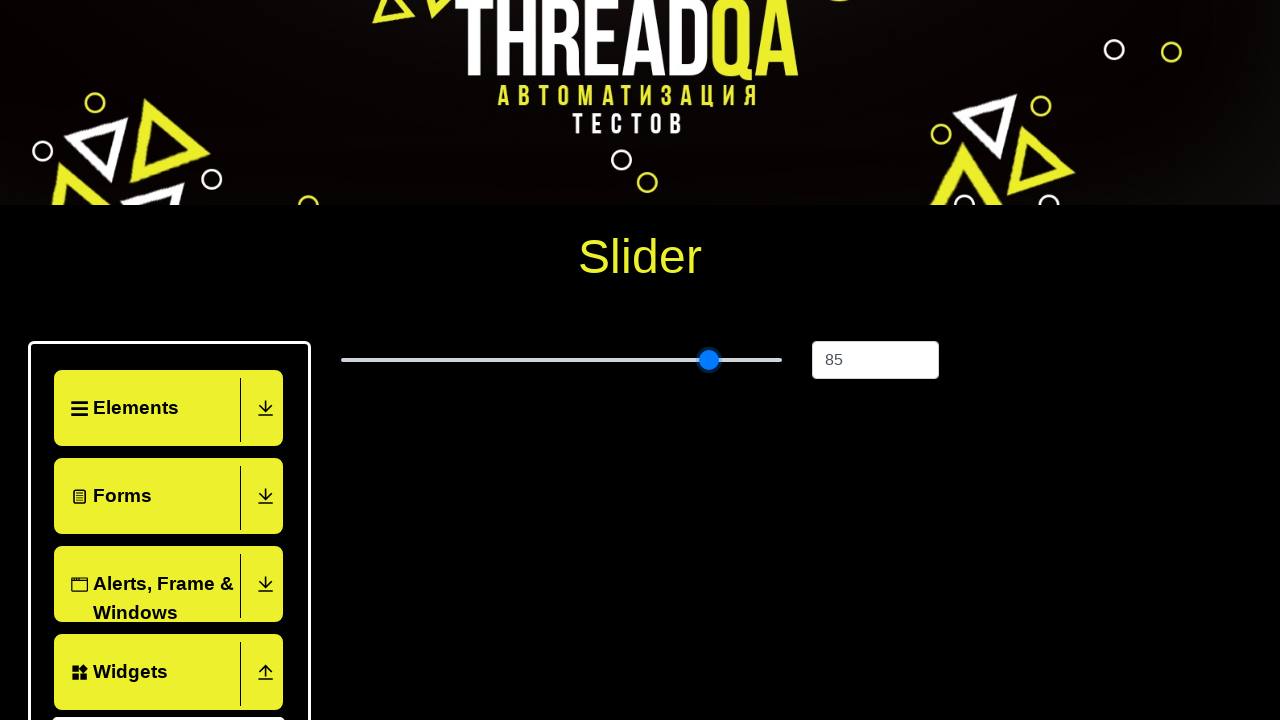

Retrieved slider value from display element: 85
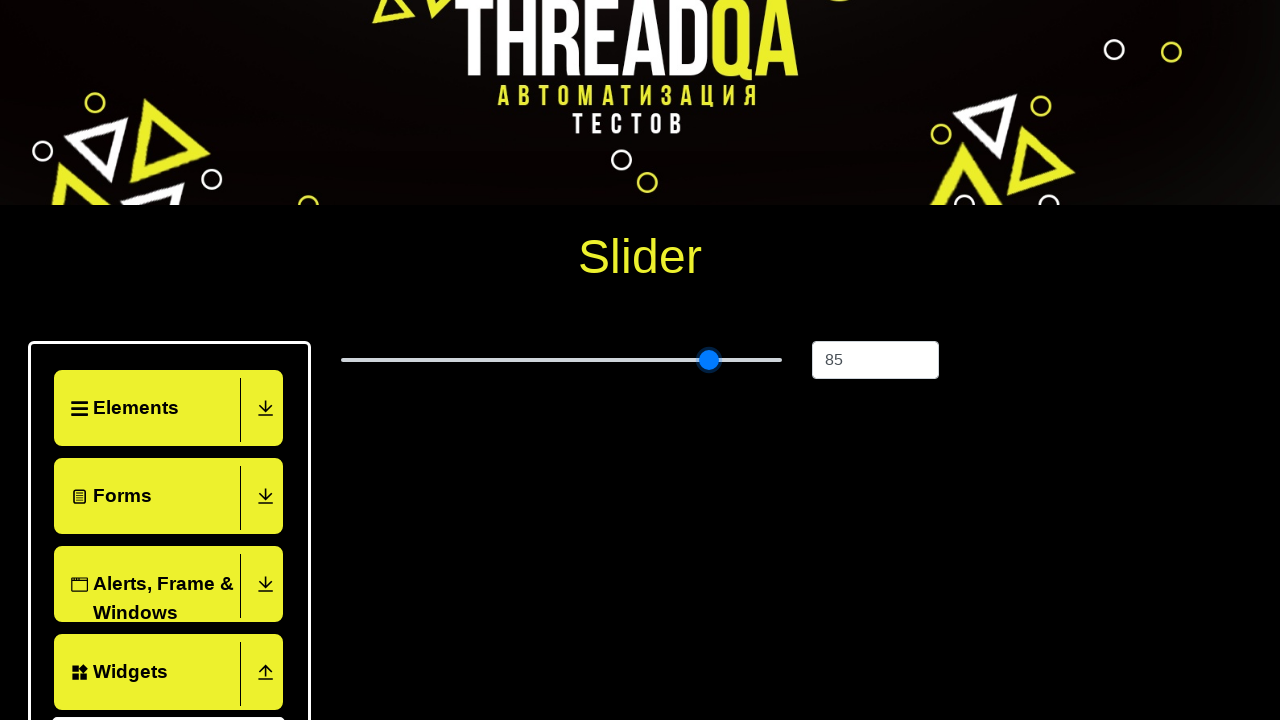

Assertion passed: slider value equals expected value of 85
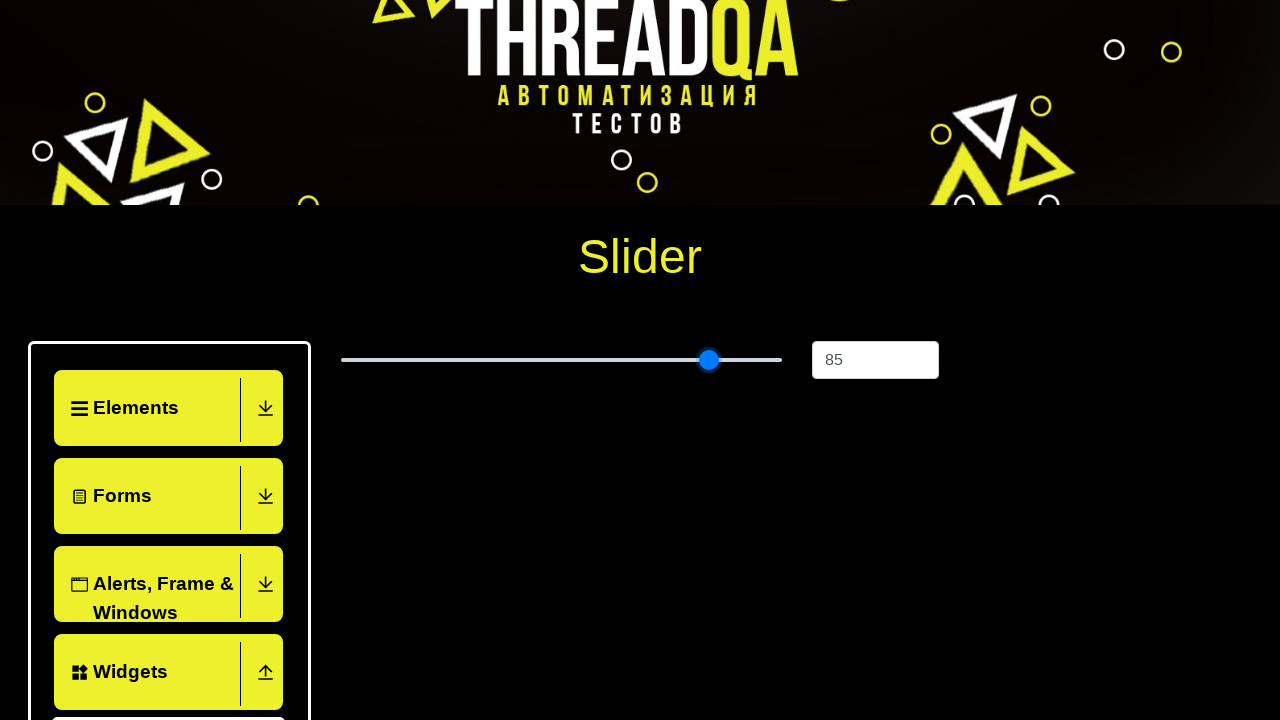

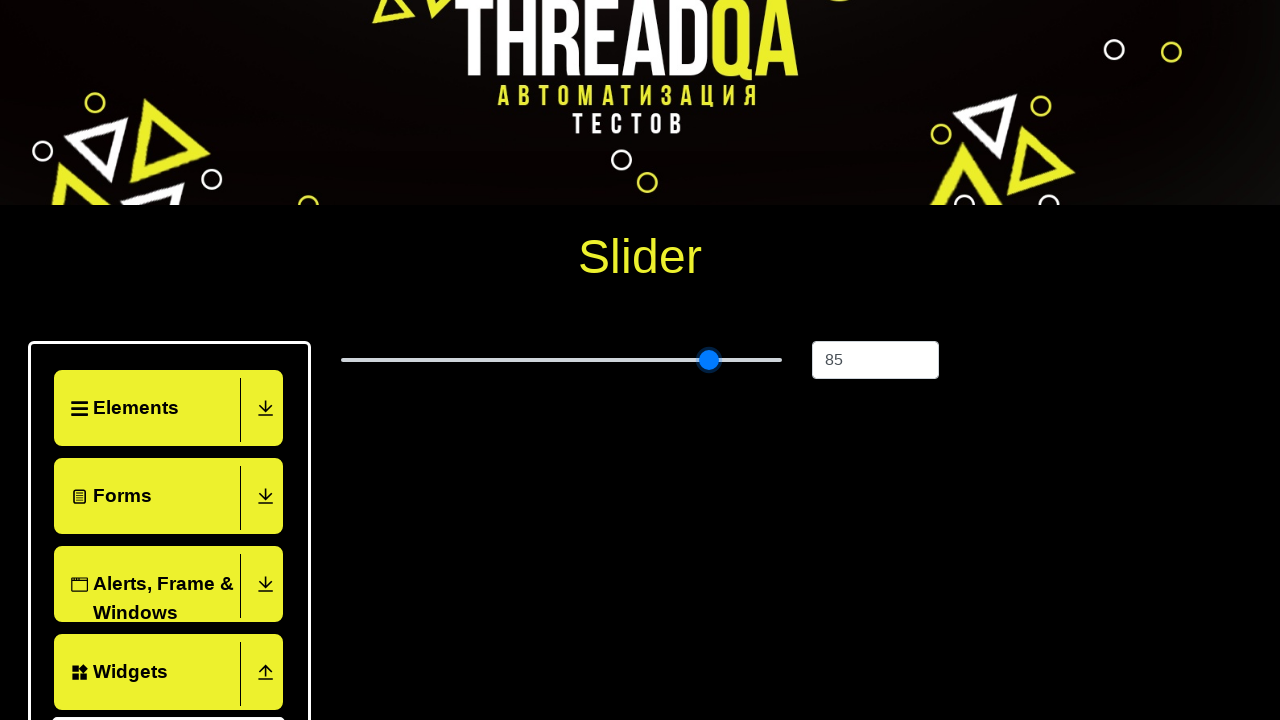